Tests footer link navigation by clicking each footer link and navigating back to verify all links are functional and handle stale element references.

Starting URL: https://naveenautomationlabs.com/opencart/index.php?route=account/login

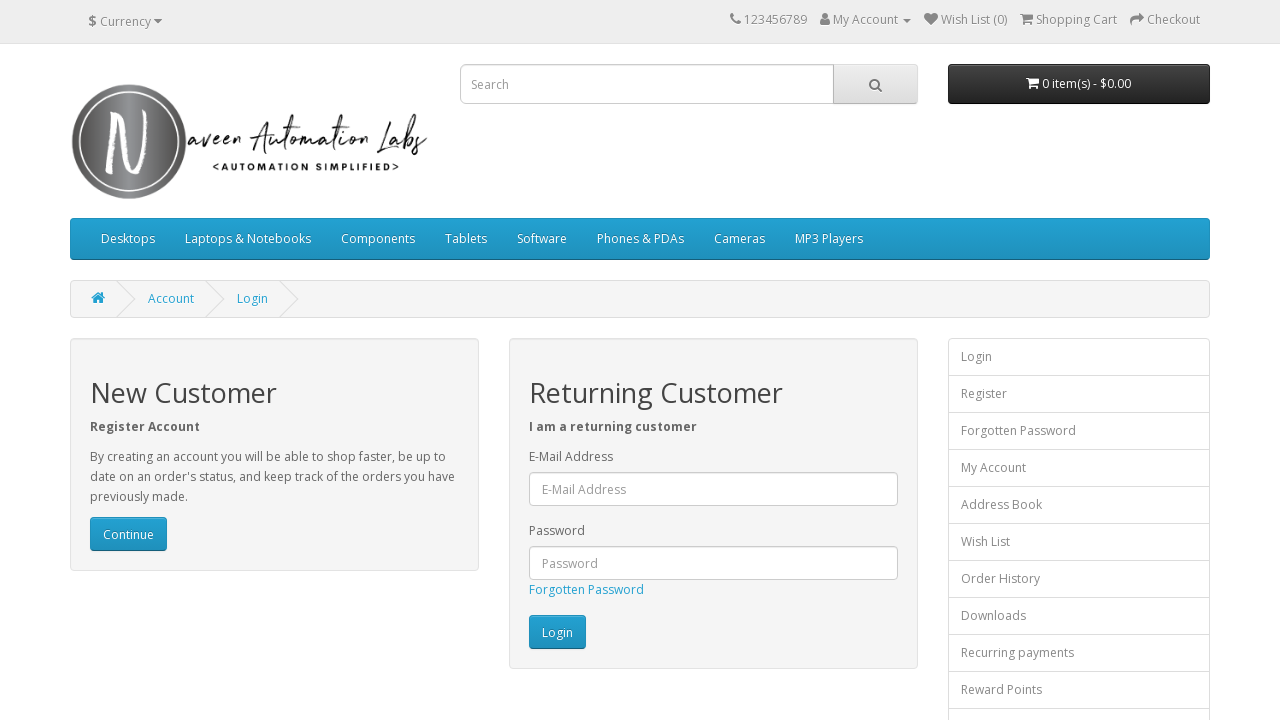

Waited for footer links to load on login page
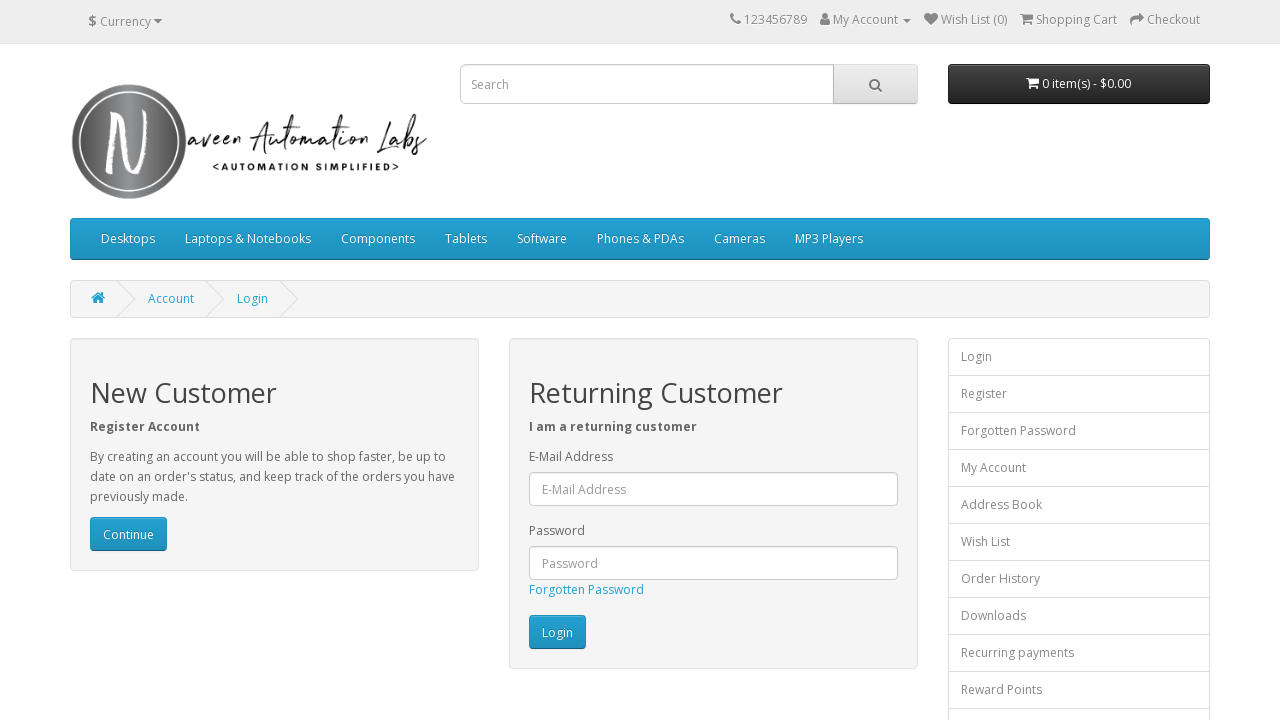

Retrieved count of footer links: 16
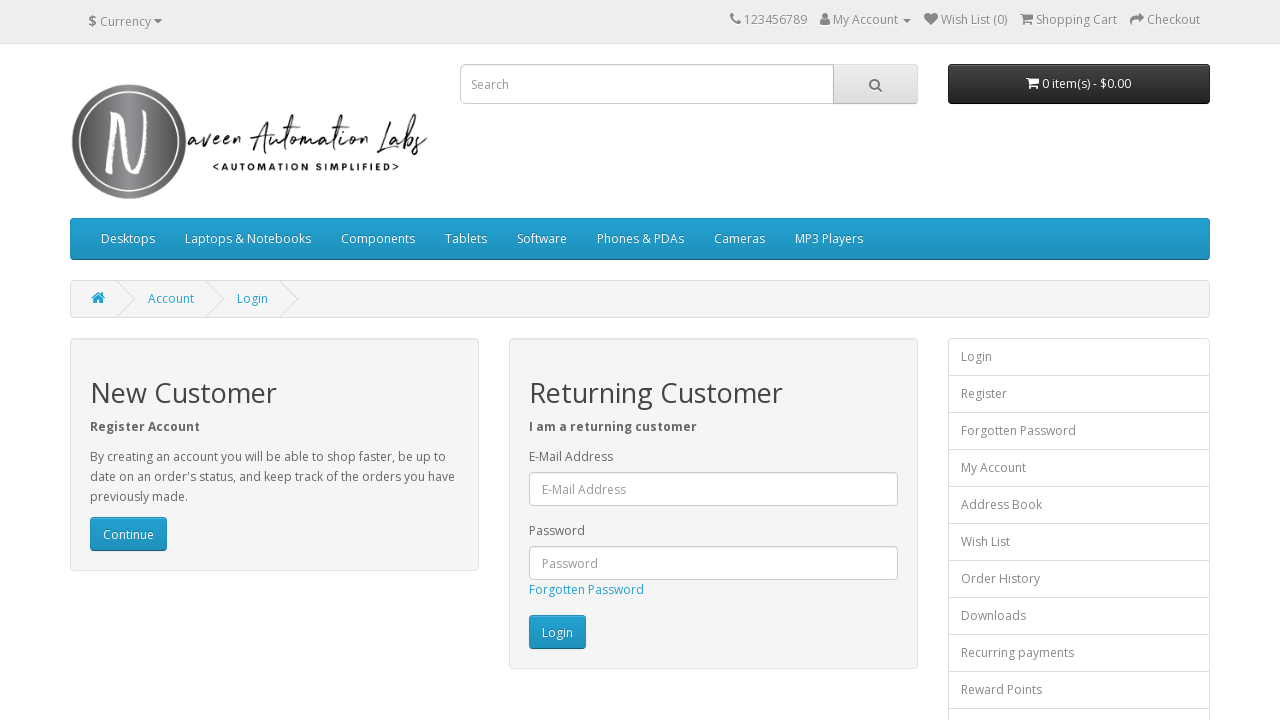

Re-fetched footer links for iteration 1
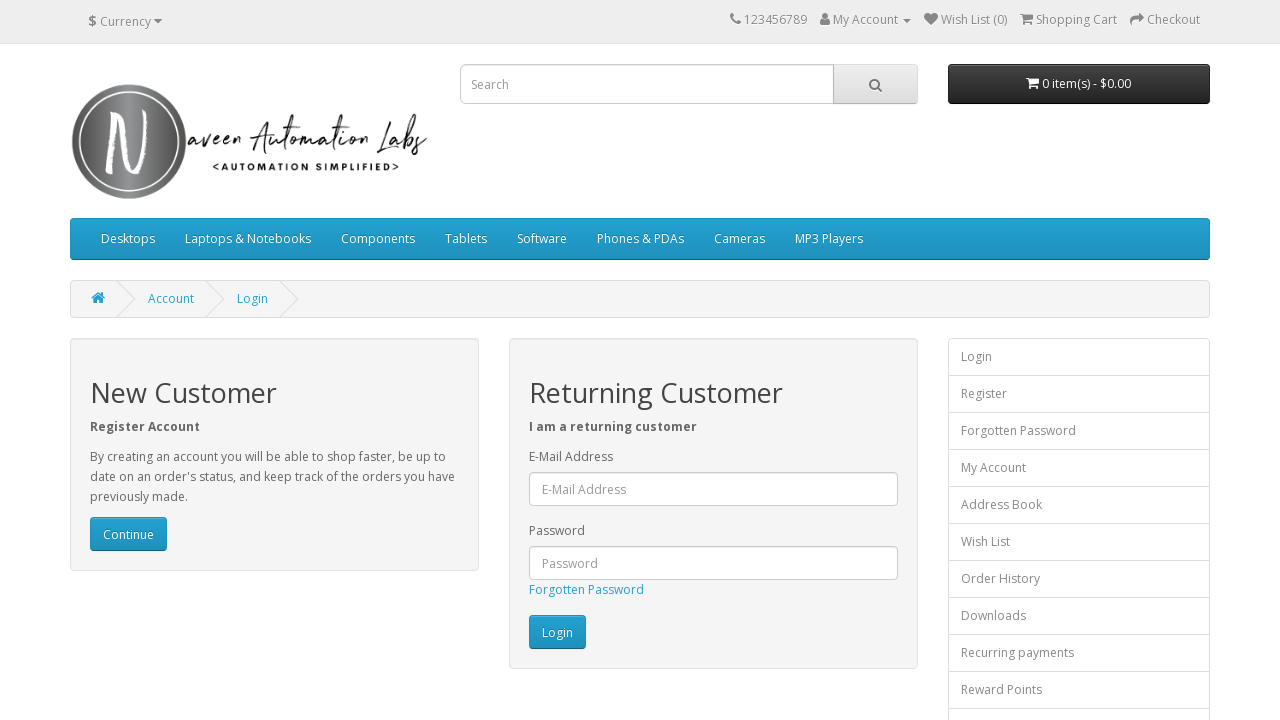

Clicked footer link 1
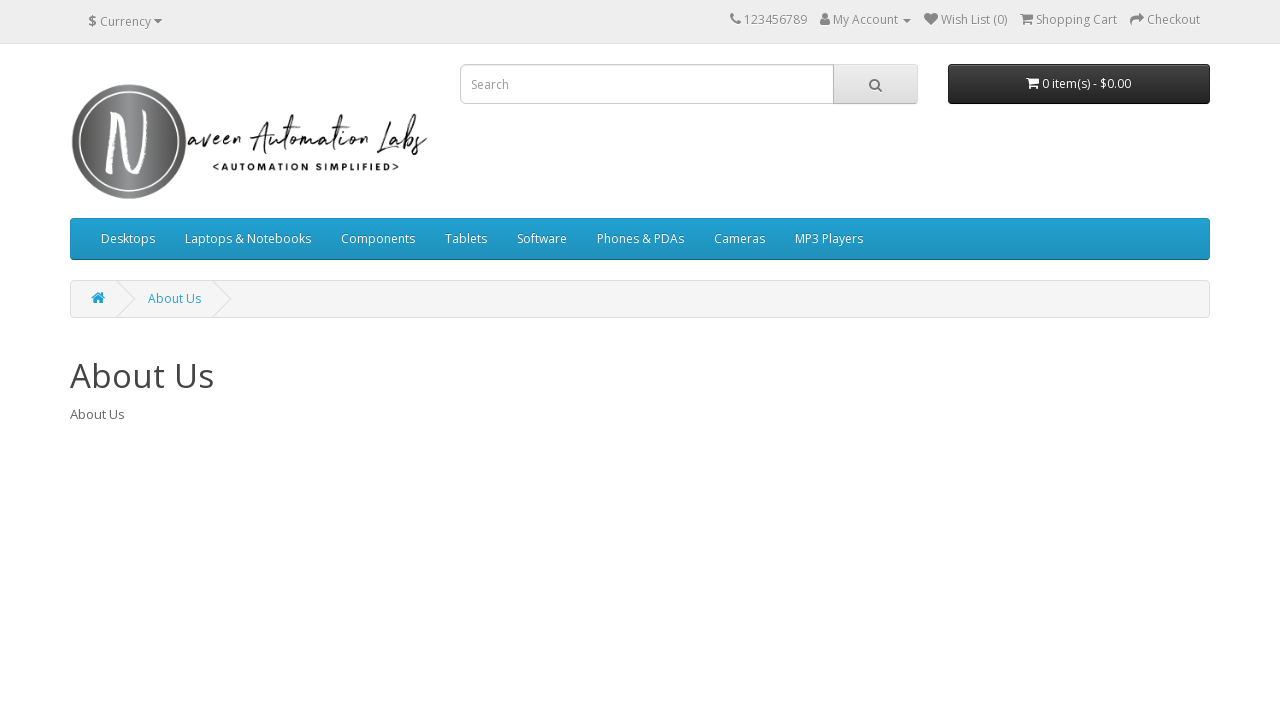

Navigated back from footer link 1
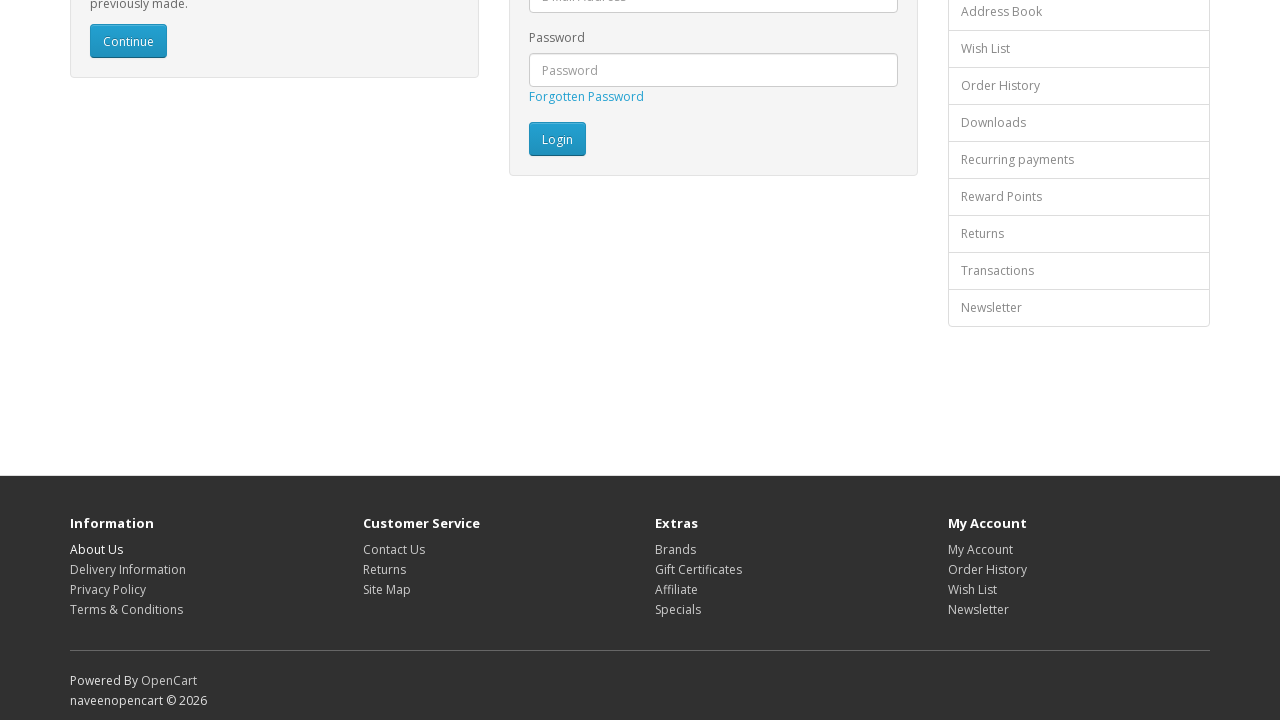

Footer links reloaded after navigating back from link 1
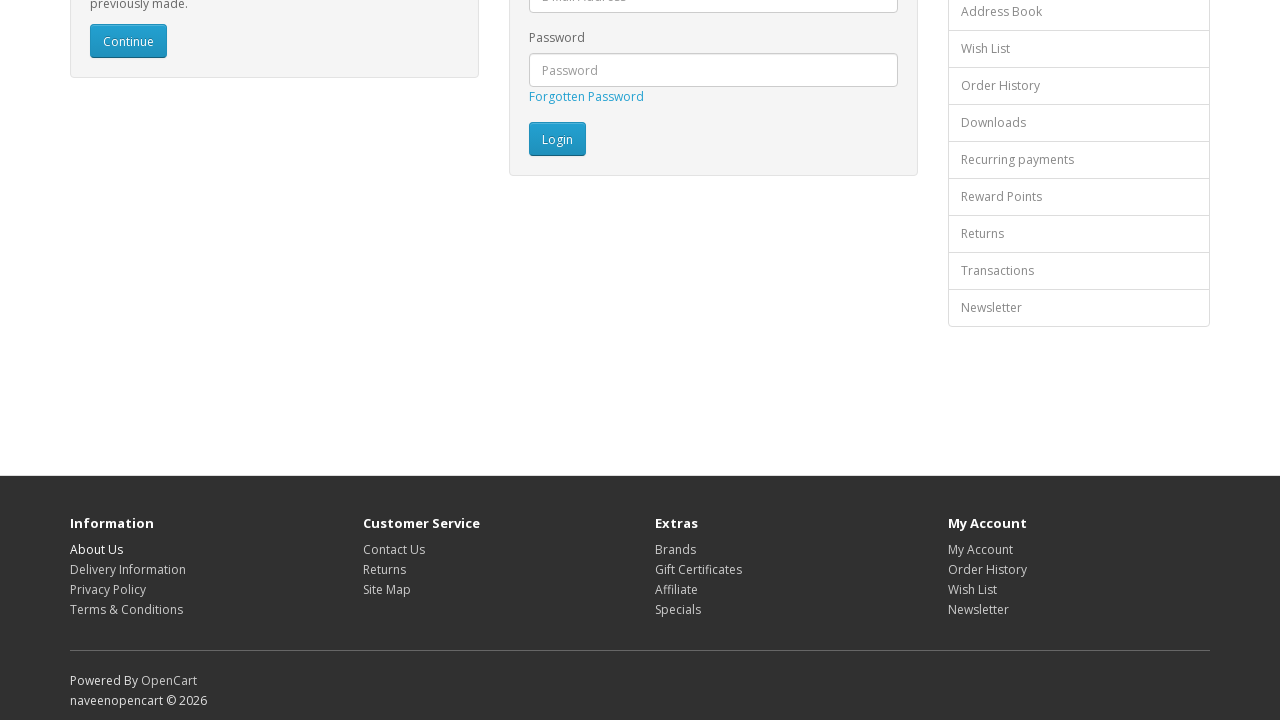

Re-fetched footer links for iteration 2
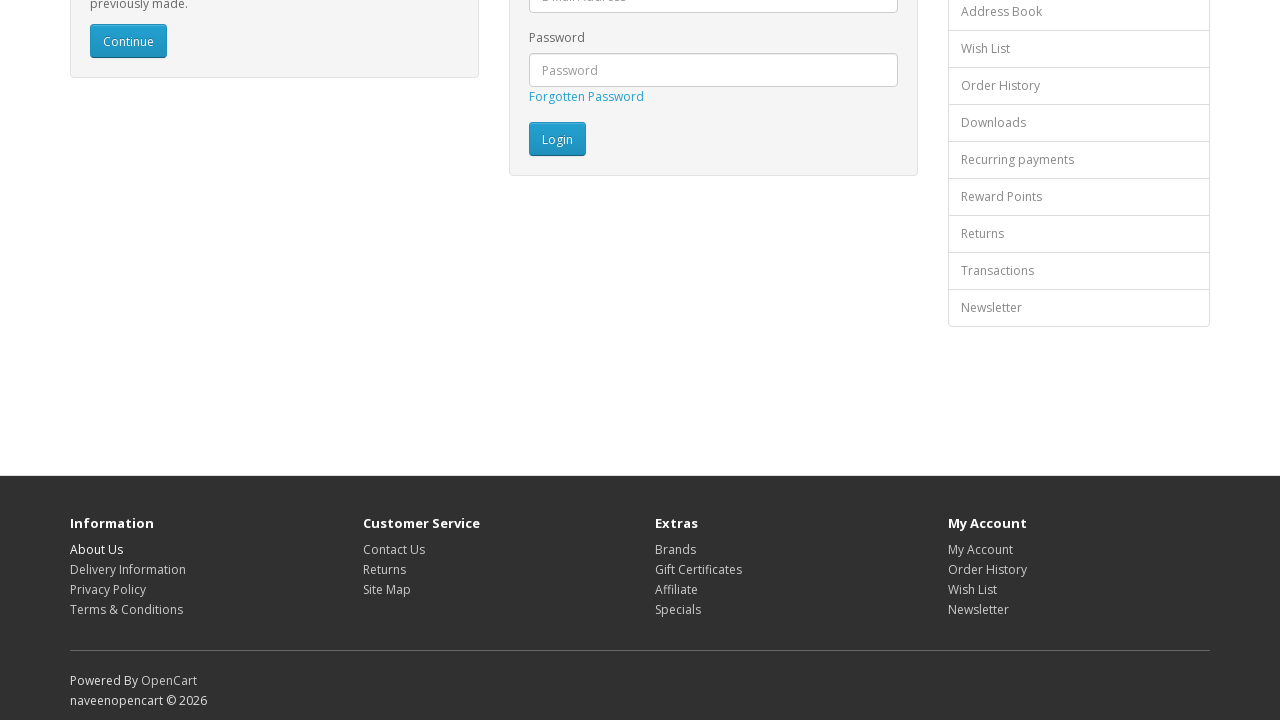

Clicked footer link 2
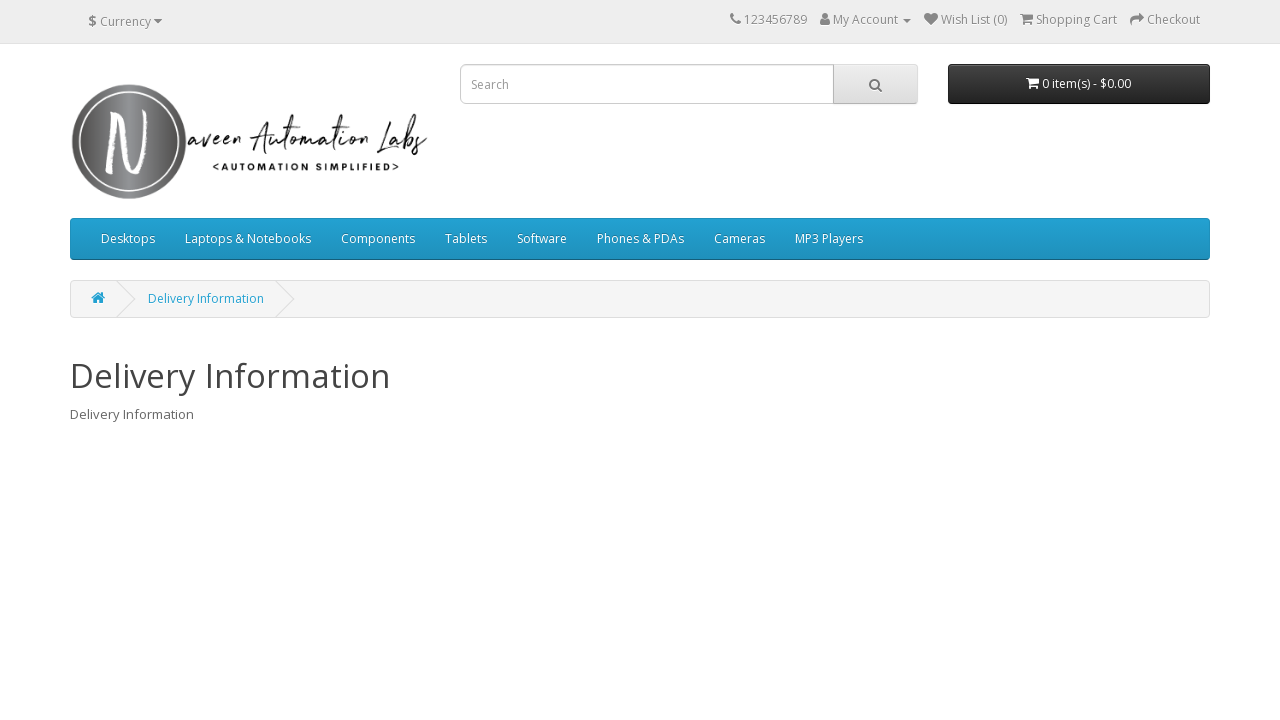

Navigated back from footer link 2
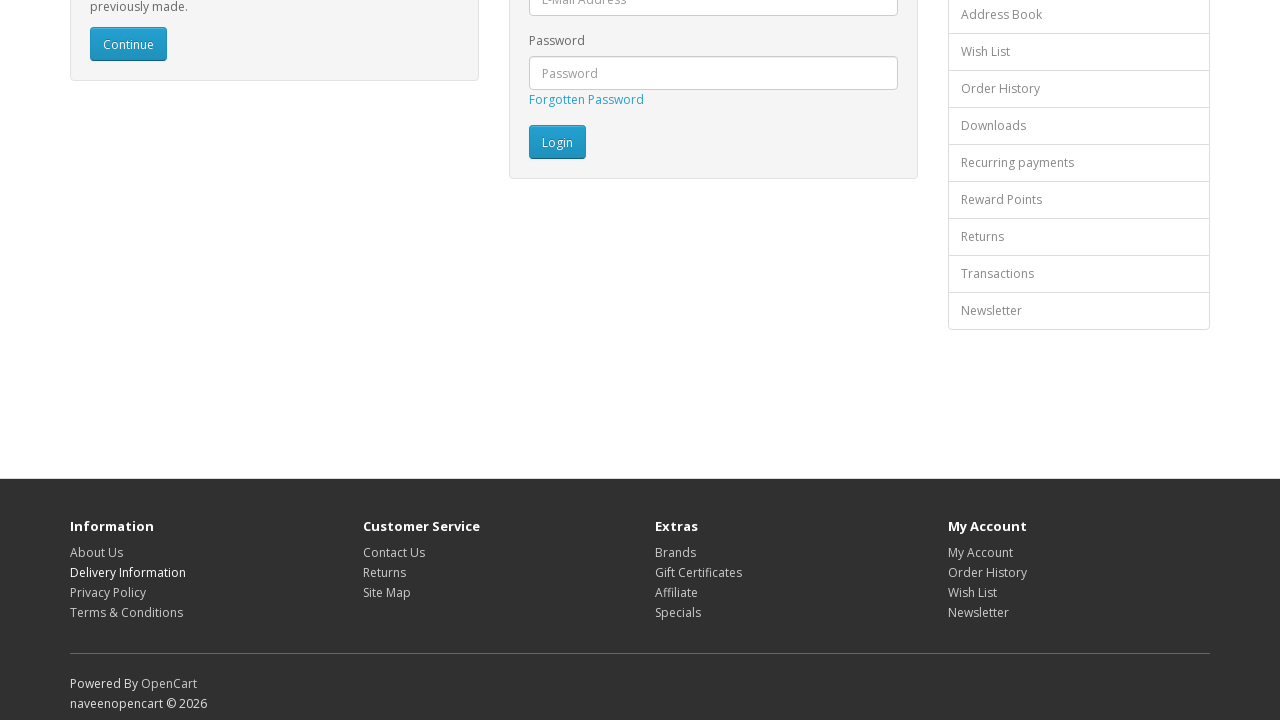

Footer links reloaded after navigating back from link 2
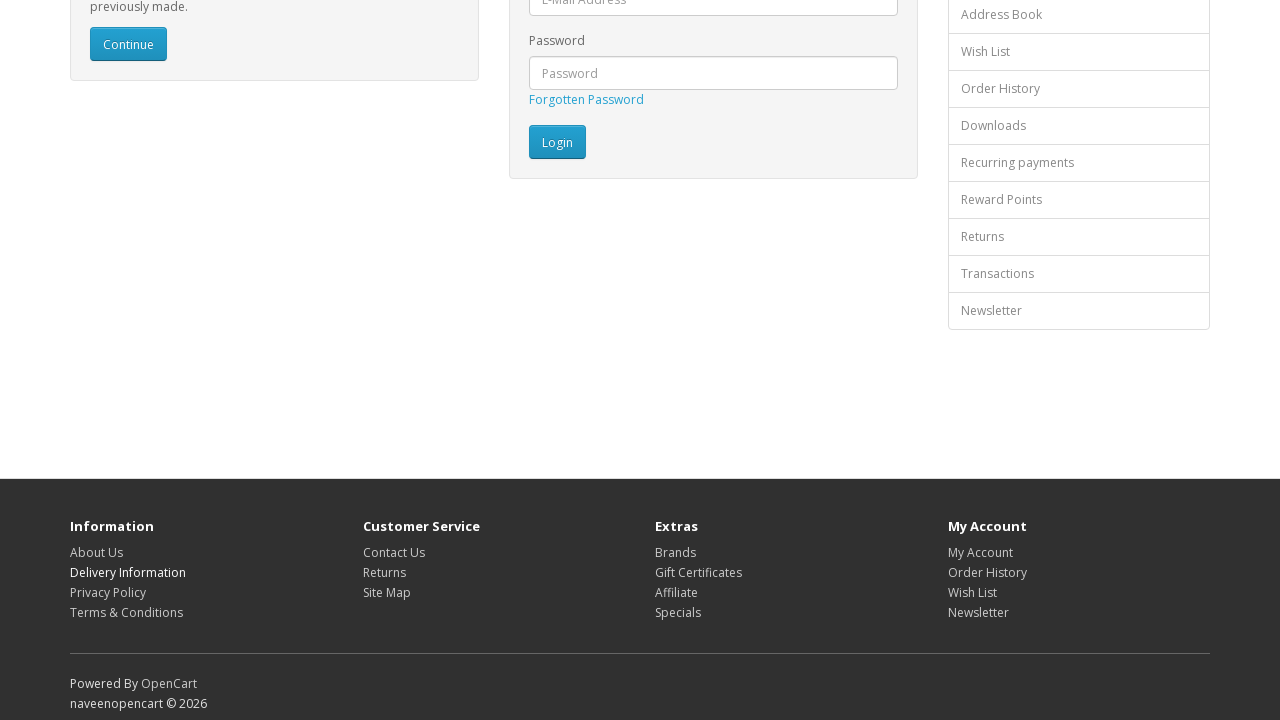

Re-fetched footer links for iteration 3
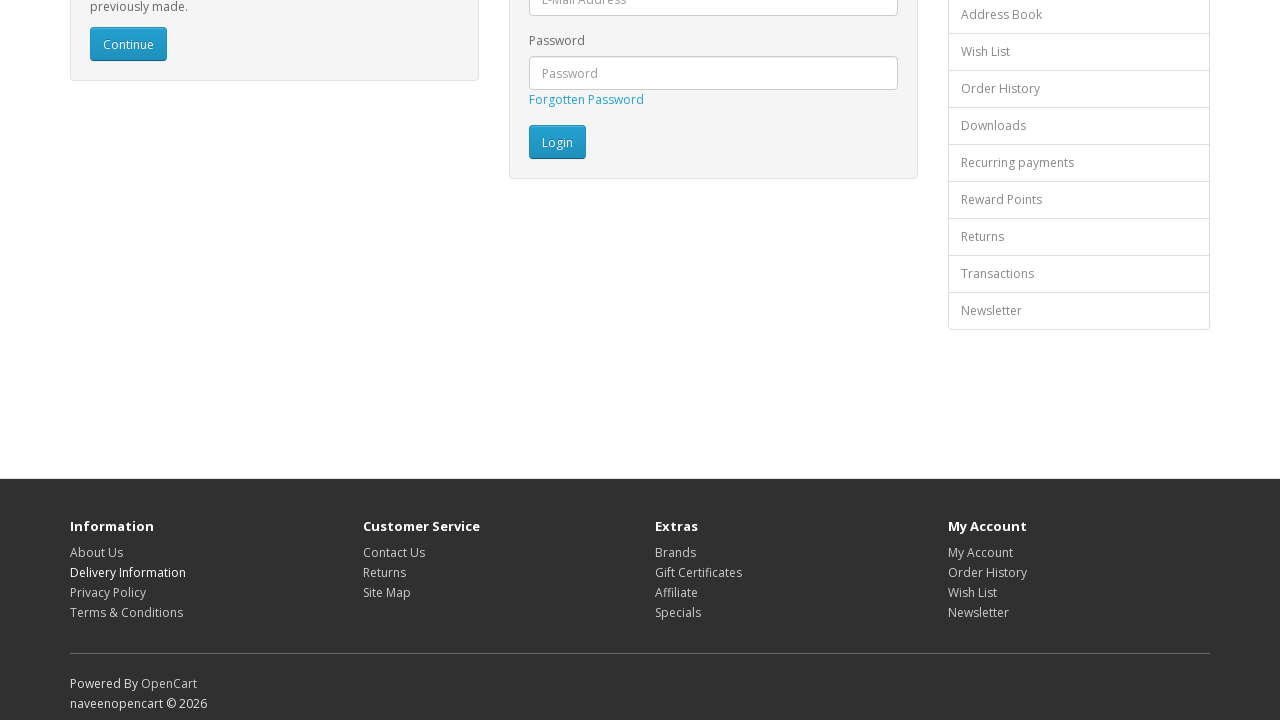

Clicked footer link 3
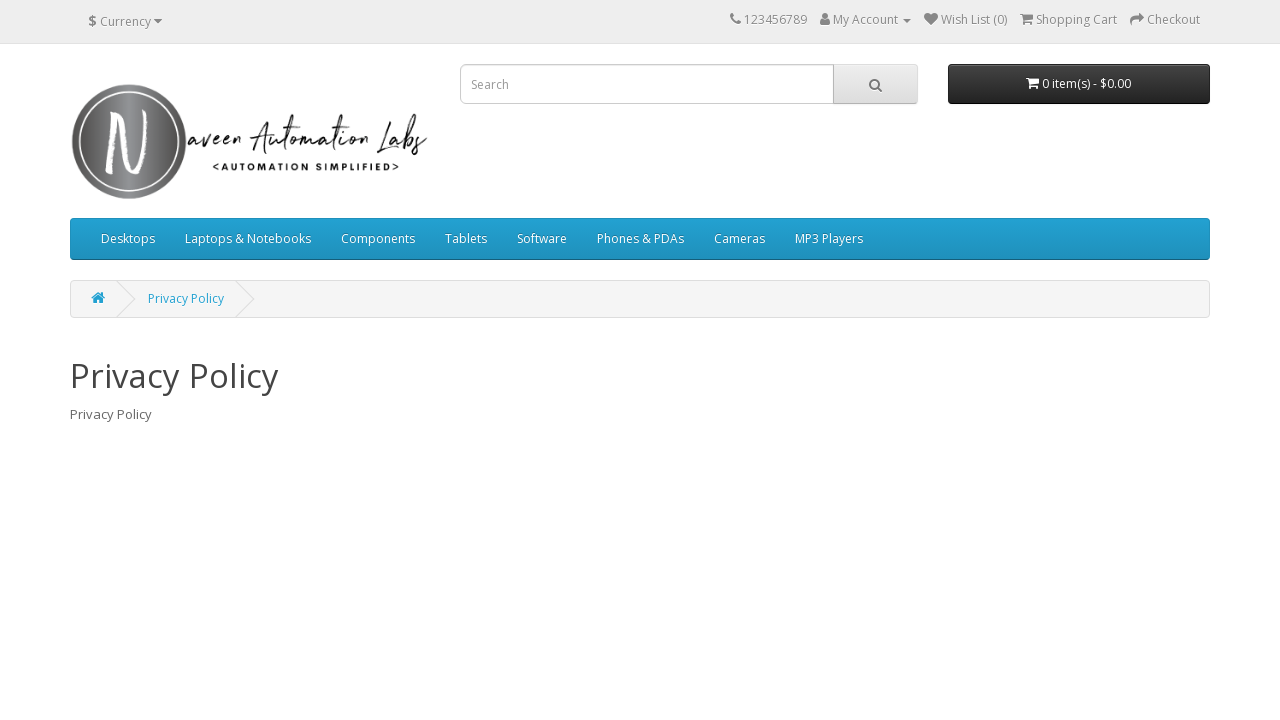

Navigated back from footer link 3
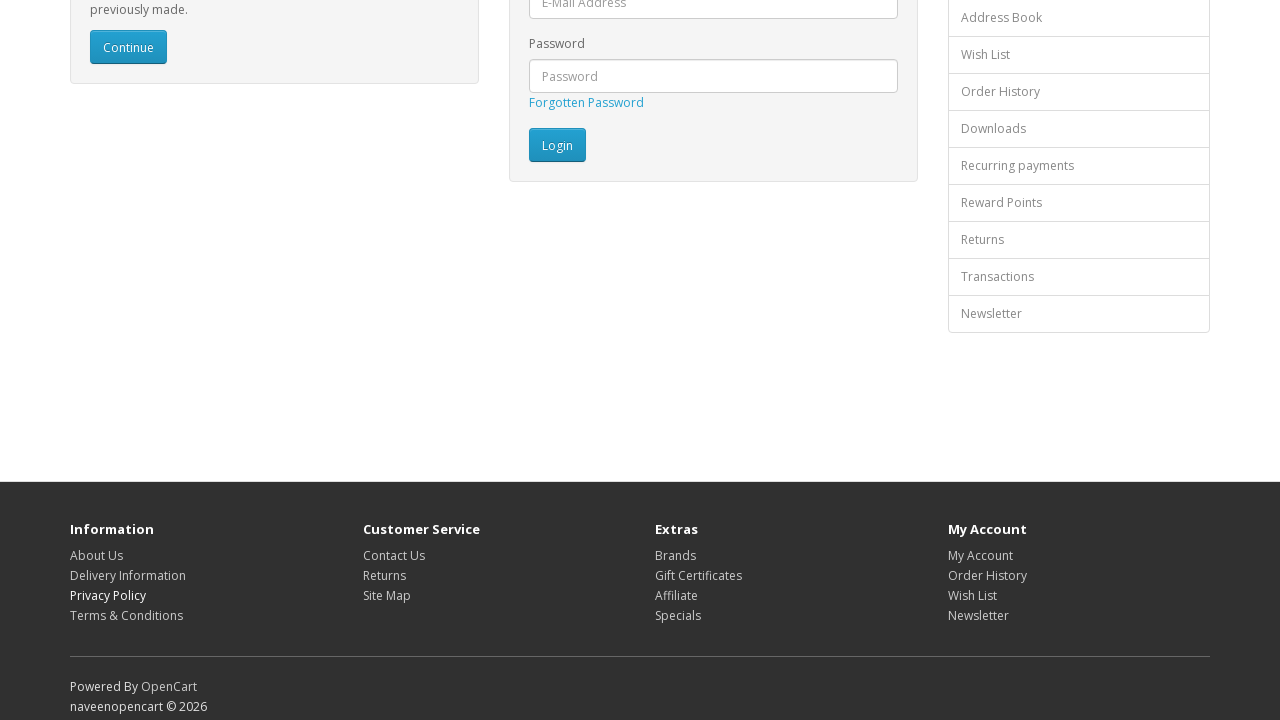

Footer links reloaded after navigating back from link 3
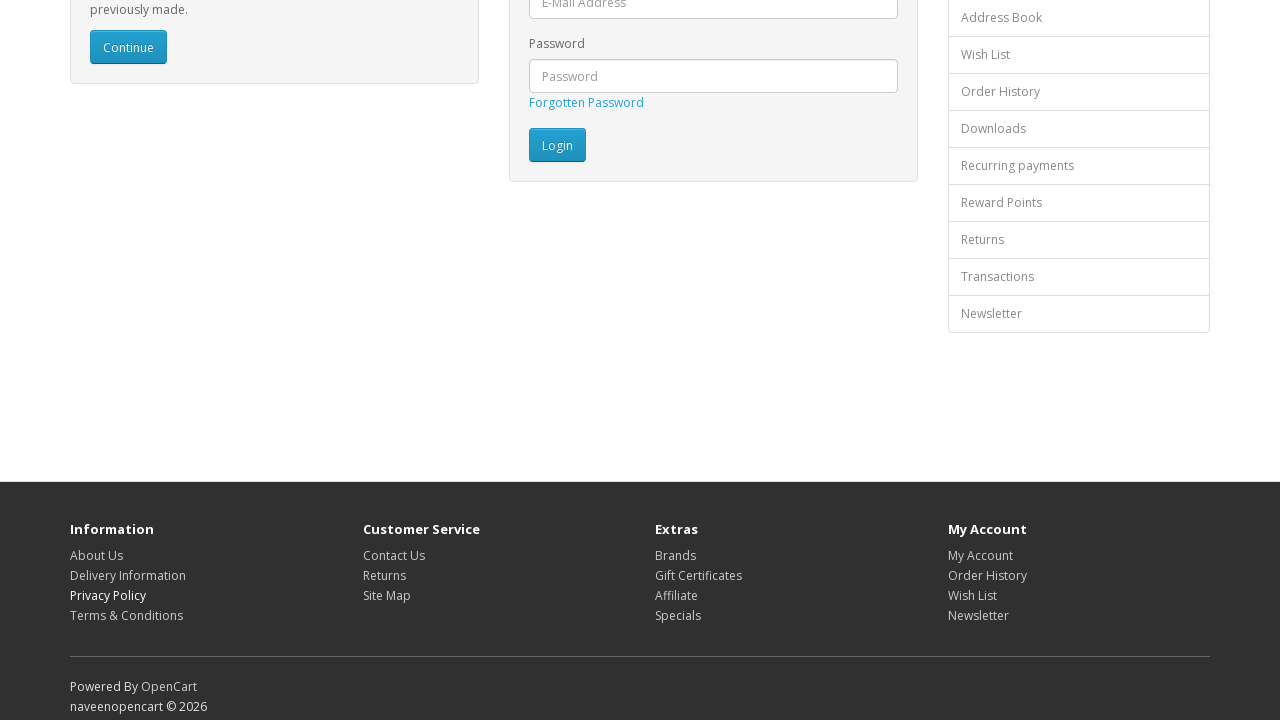

Re-fetched footer links for iteration 4
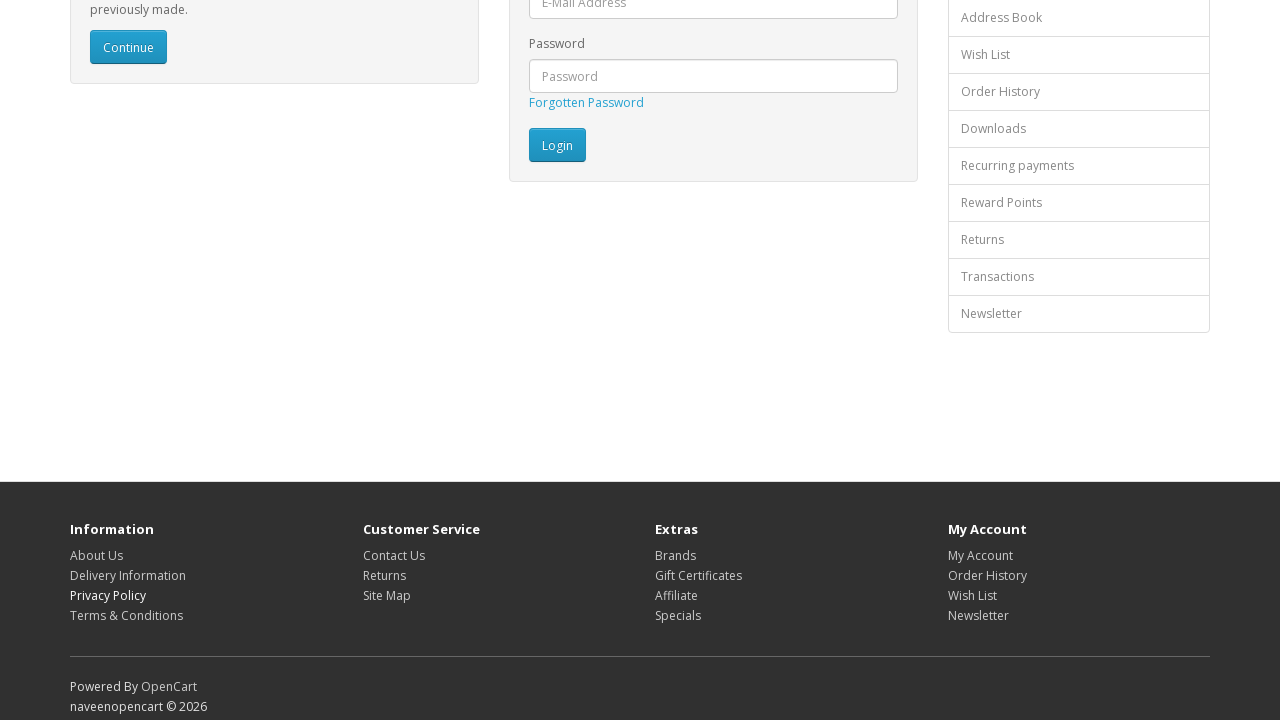

Clicked footer link 4
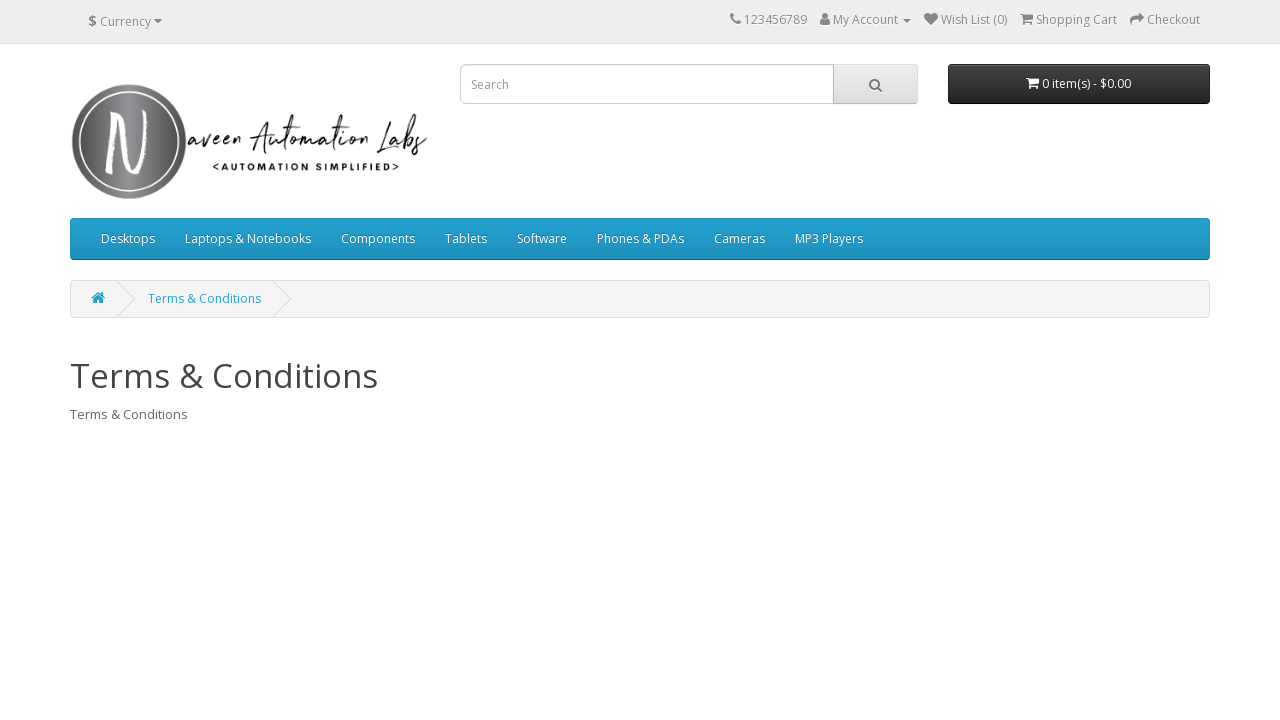

Navigated back from footer link 4
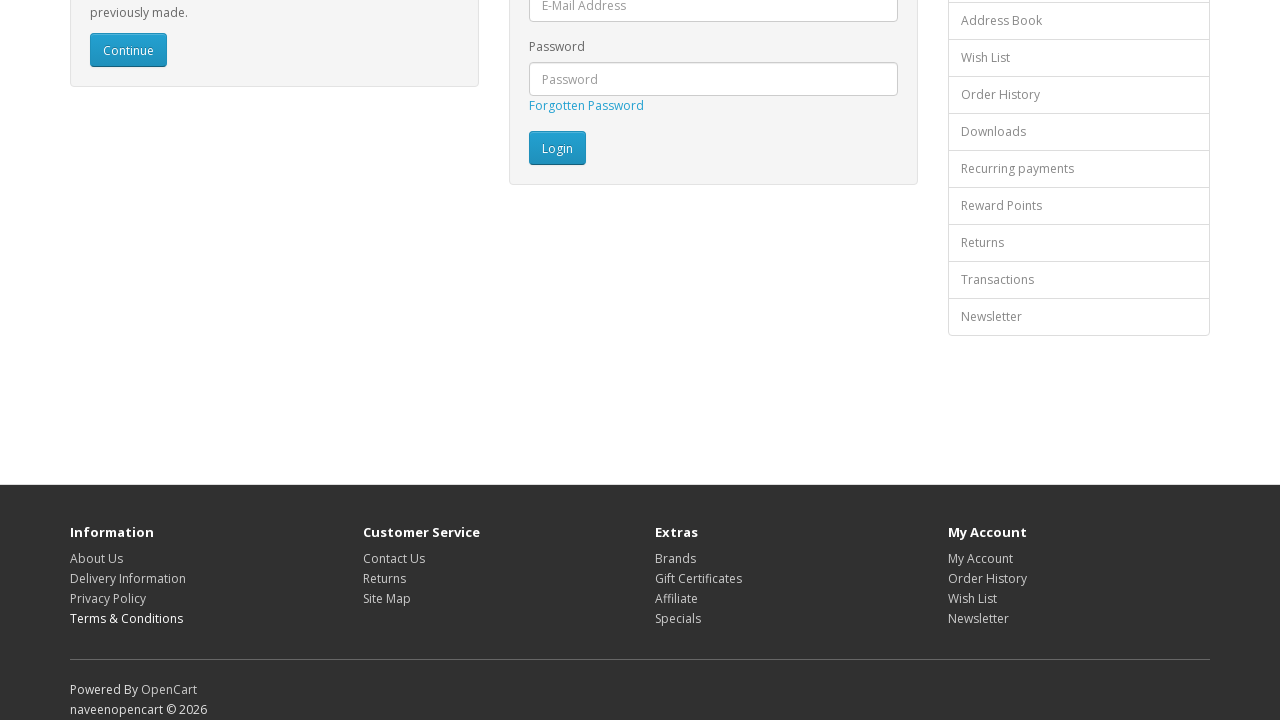

Footer links reloaded after navigating back from link 4
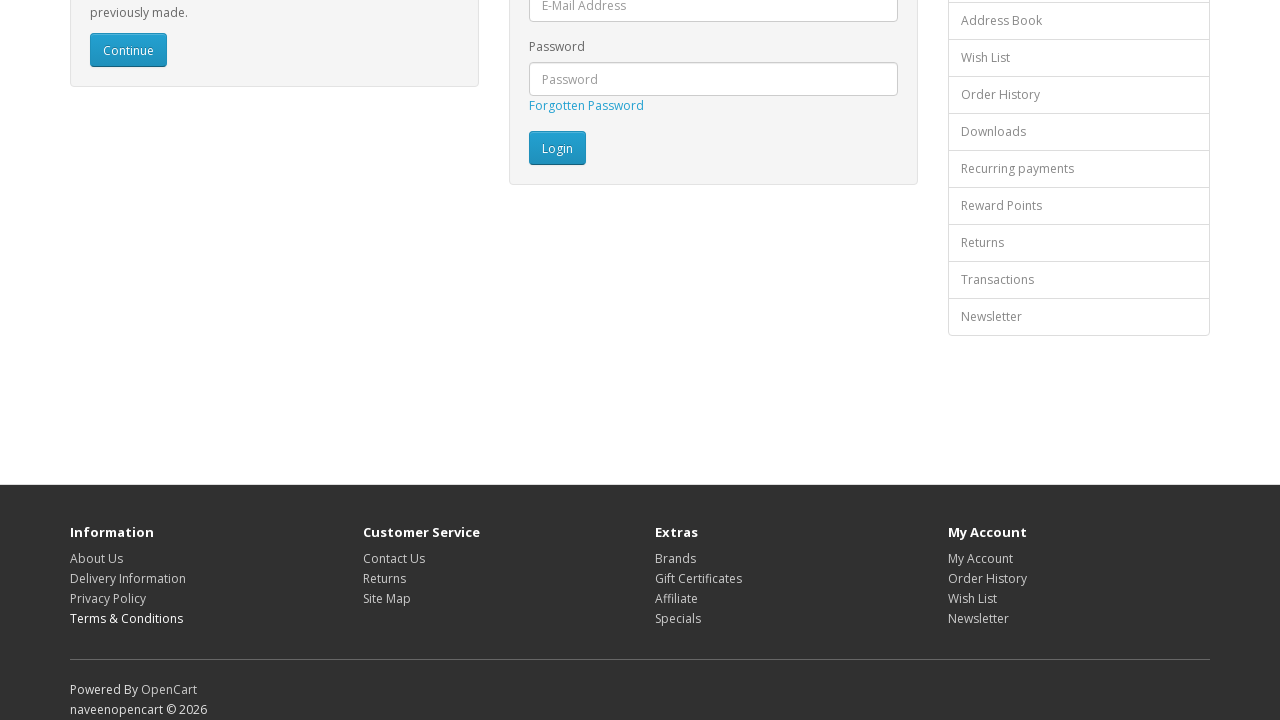

Re-fetched footer links for iteration 5
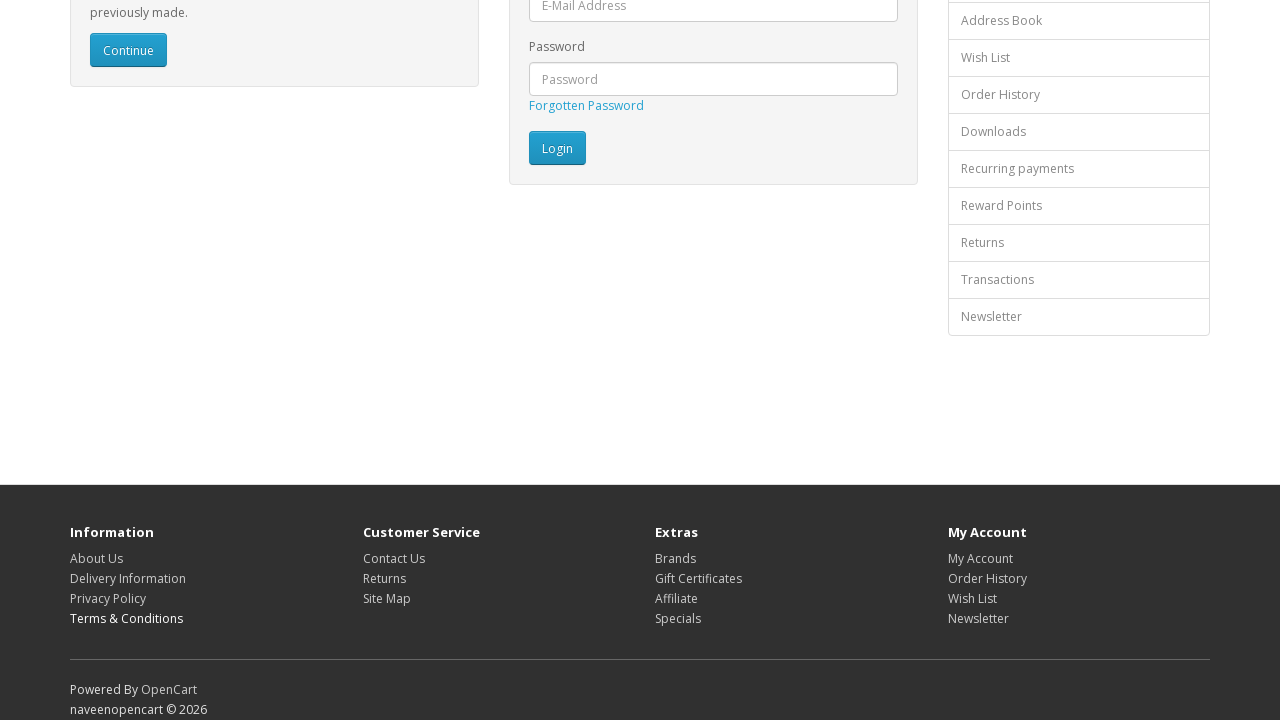

Clicked footer link 5
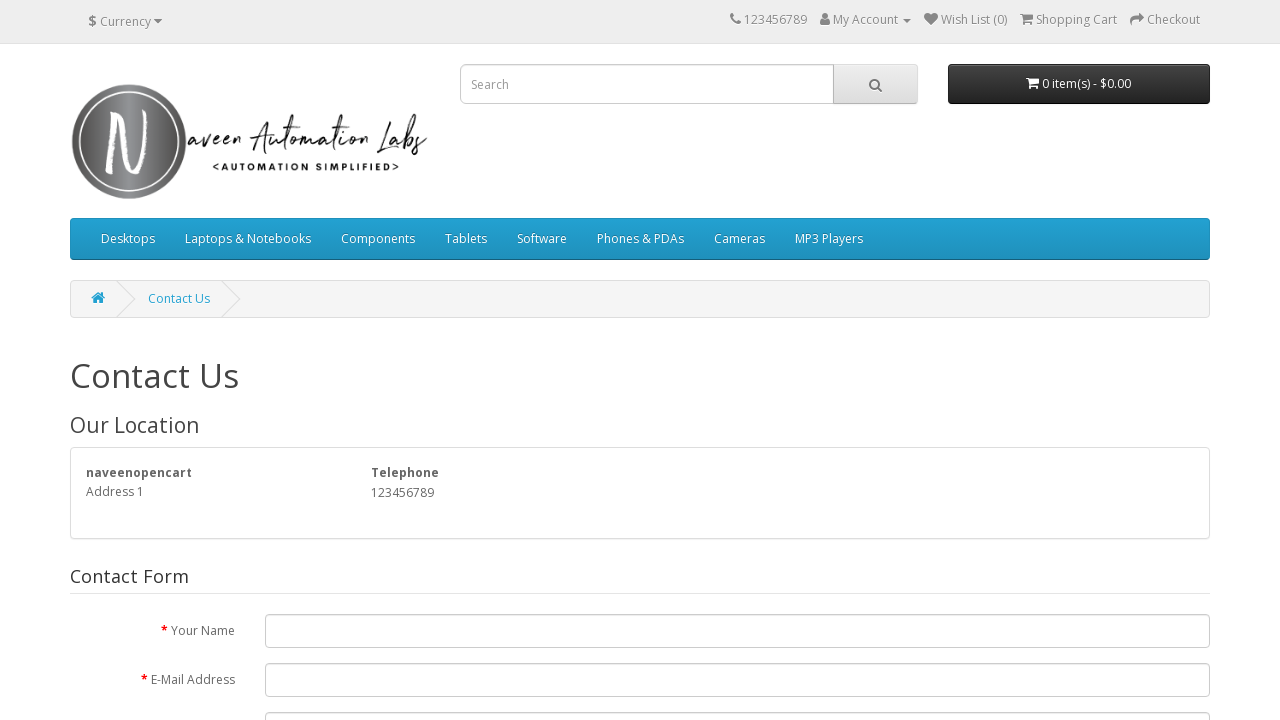

Navigated back from footer link 5
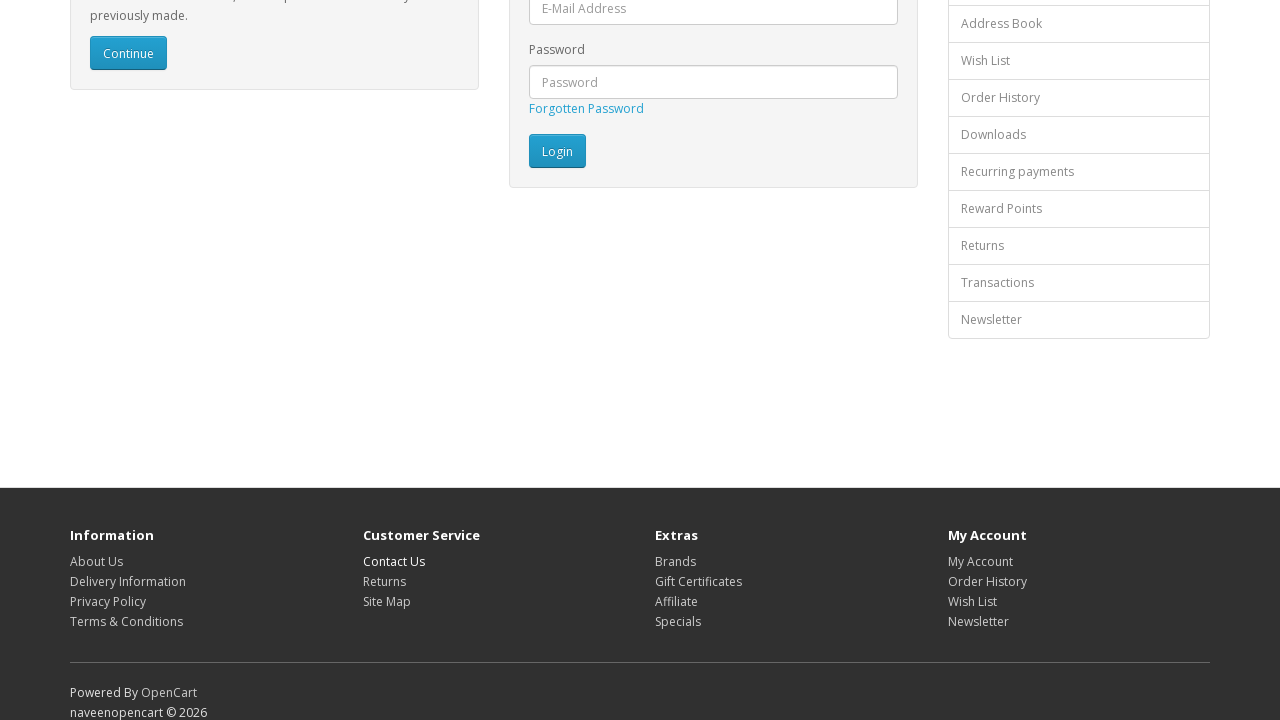

Footer links reloaded after navigating back from link 5
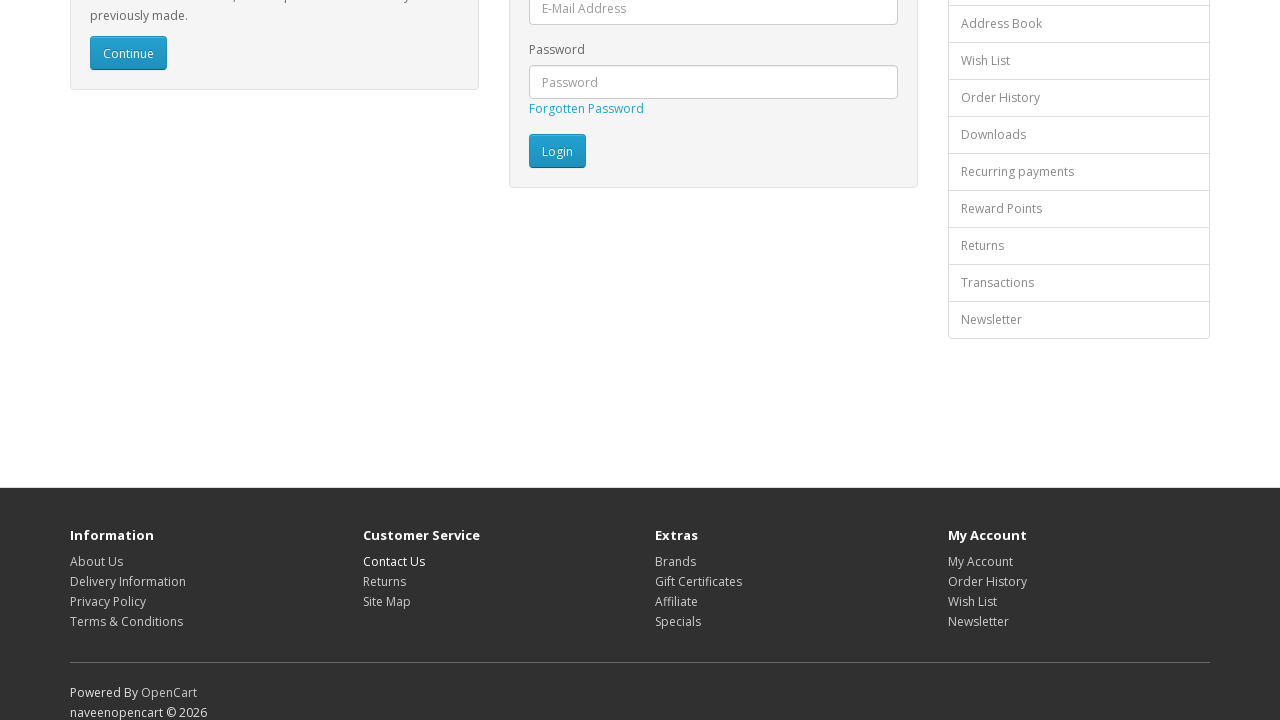

Re-fetched footer links for iteration 6
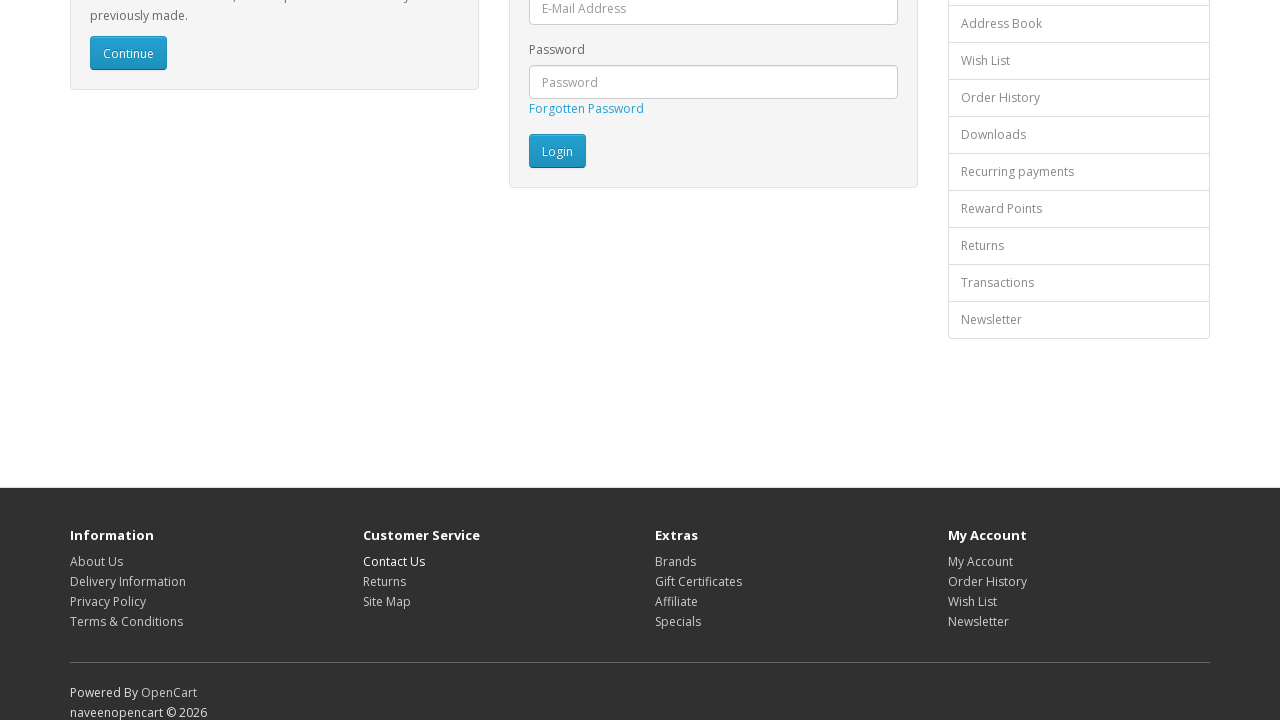

Clicked footer link 6
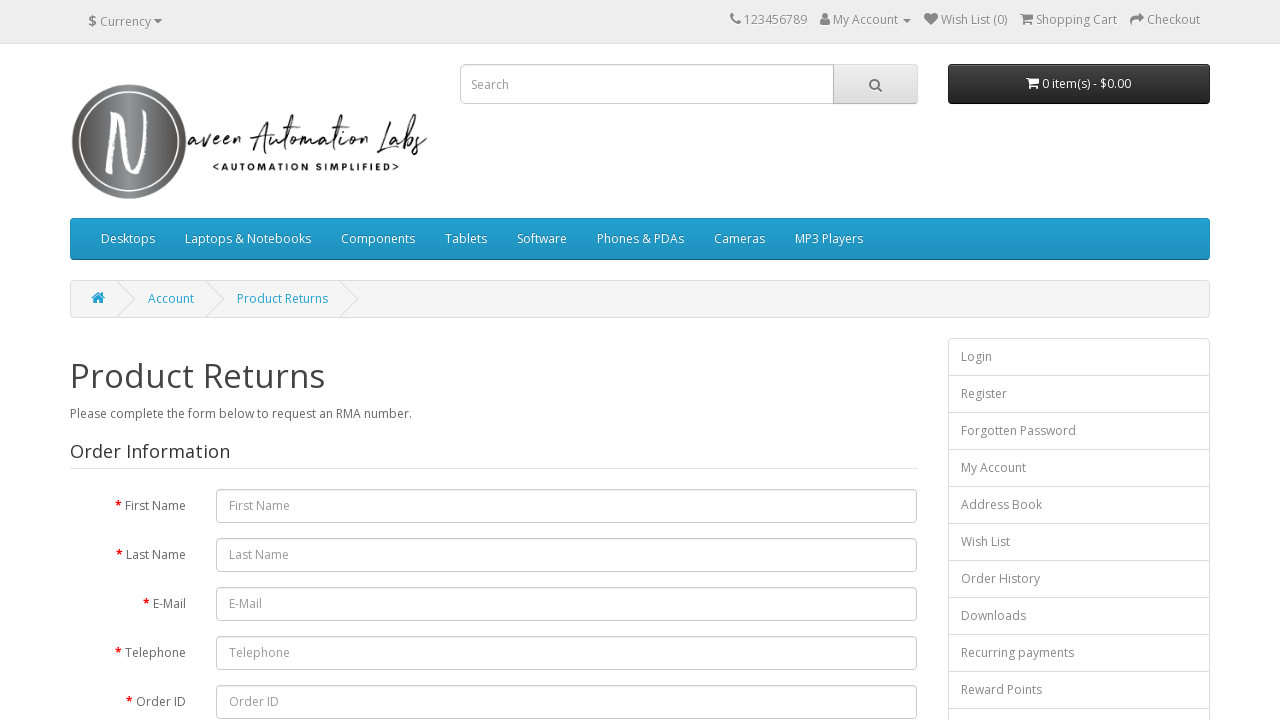

Navigated back from footer link 6
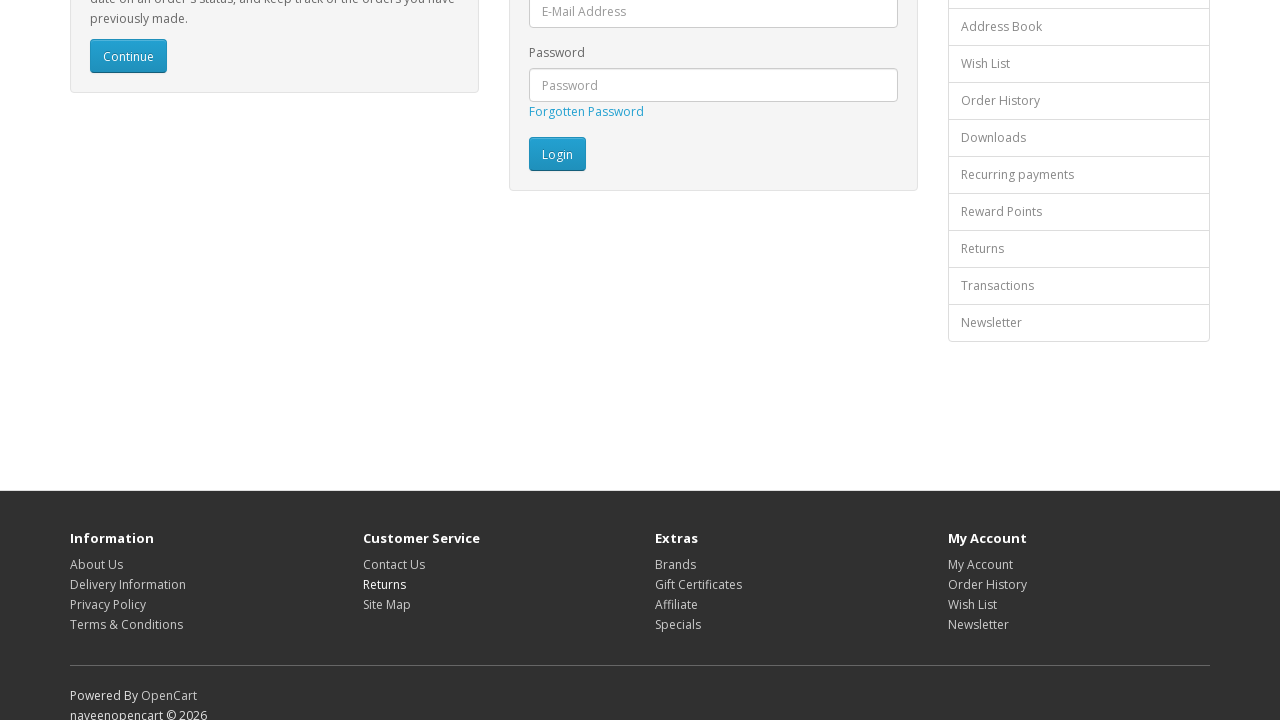

Footer links reloaded after navigating back from link 6
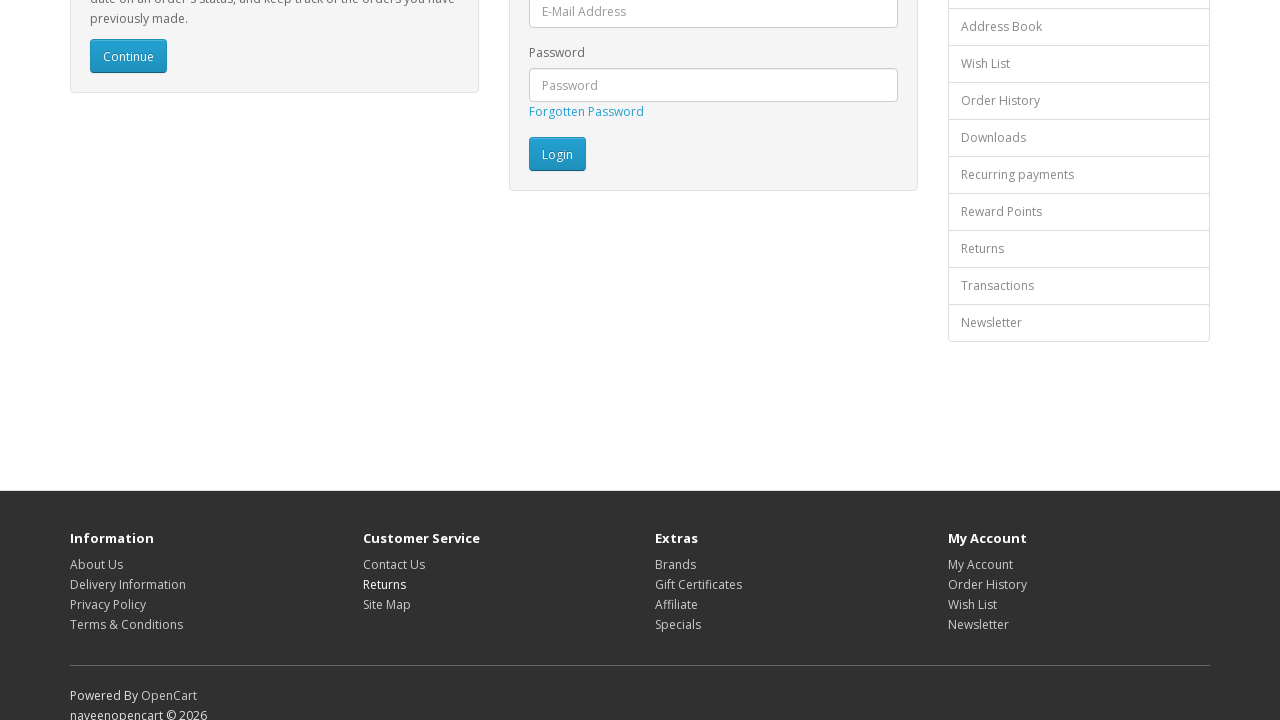

Re-fetched footer links for iteration 7
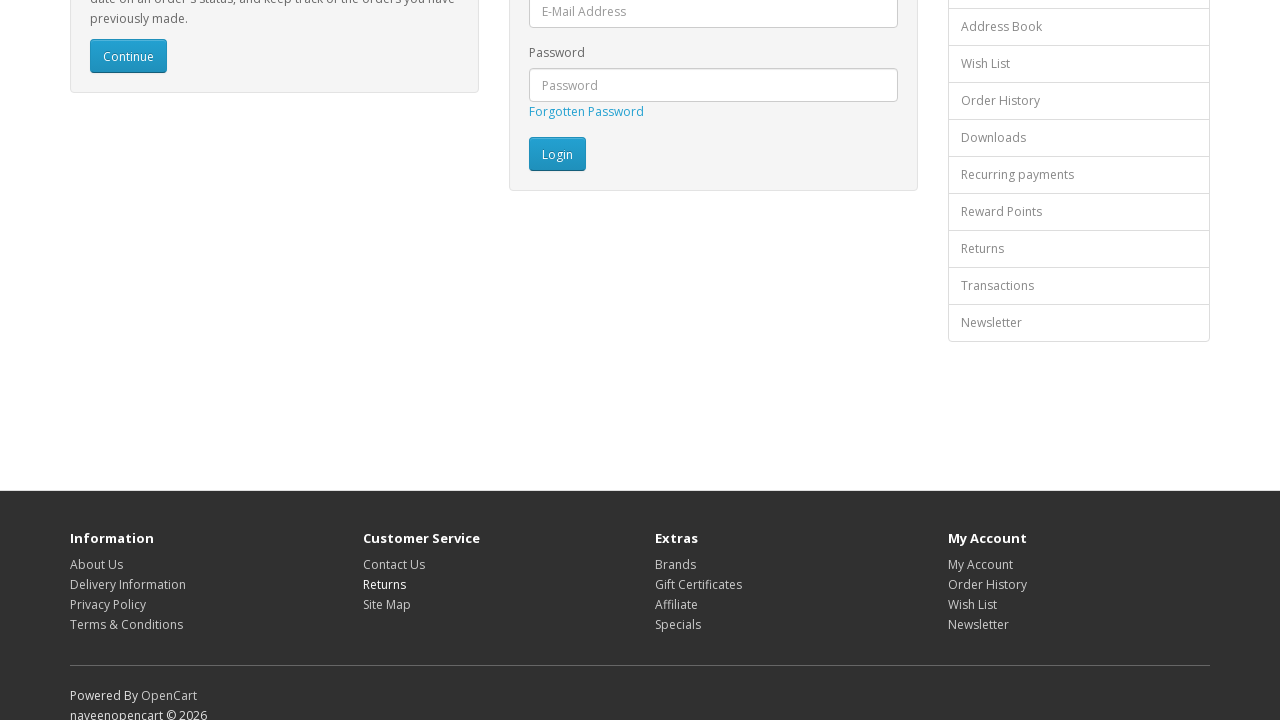

Clicked footer link 7
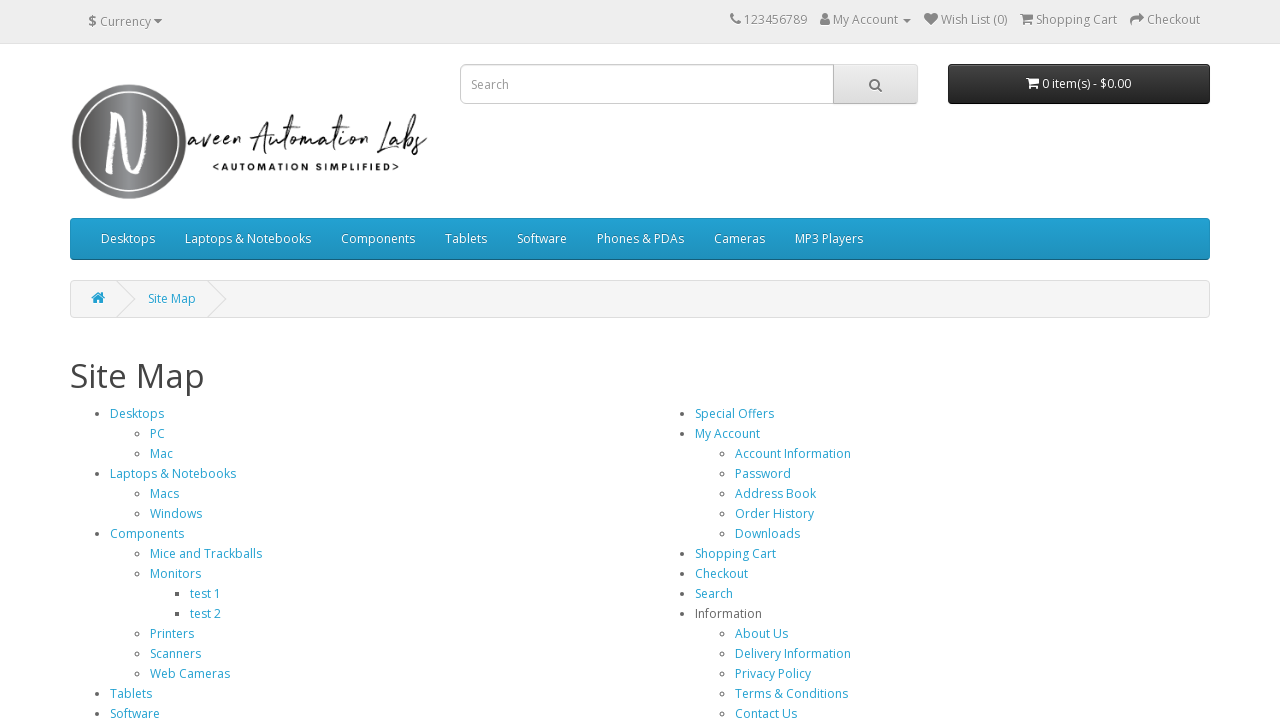

Navigated back from footer link 7
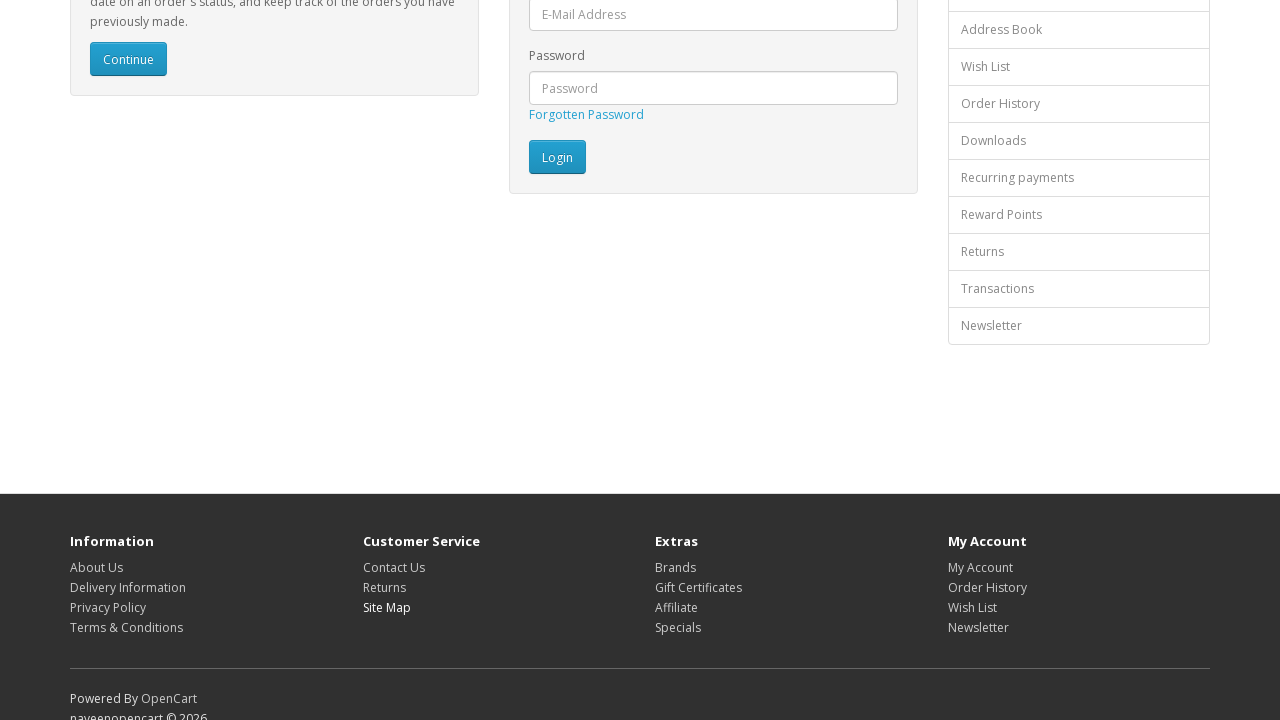

Footer links reloaded after navigating back from link 7
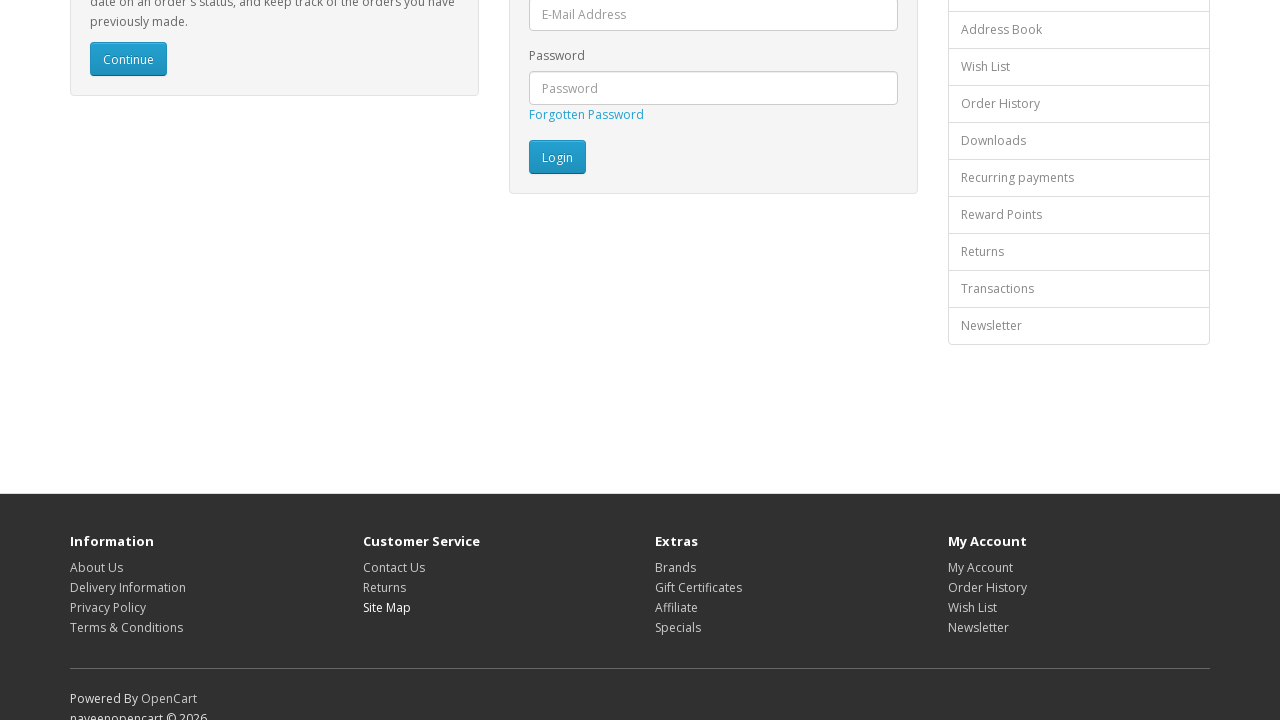

Re-fetched footer links for iteration 8
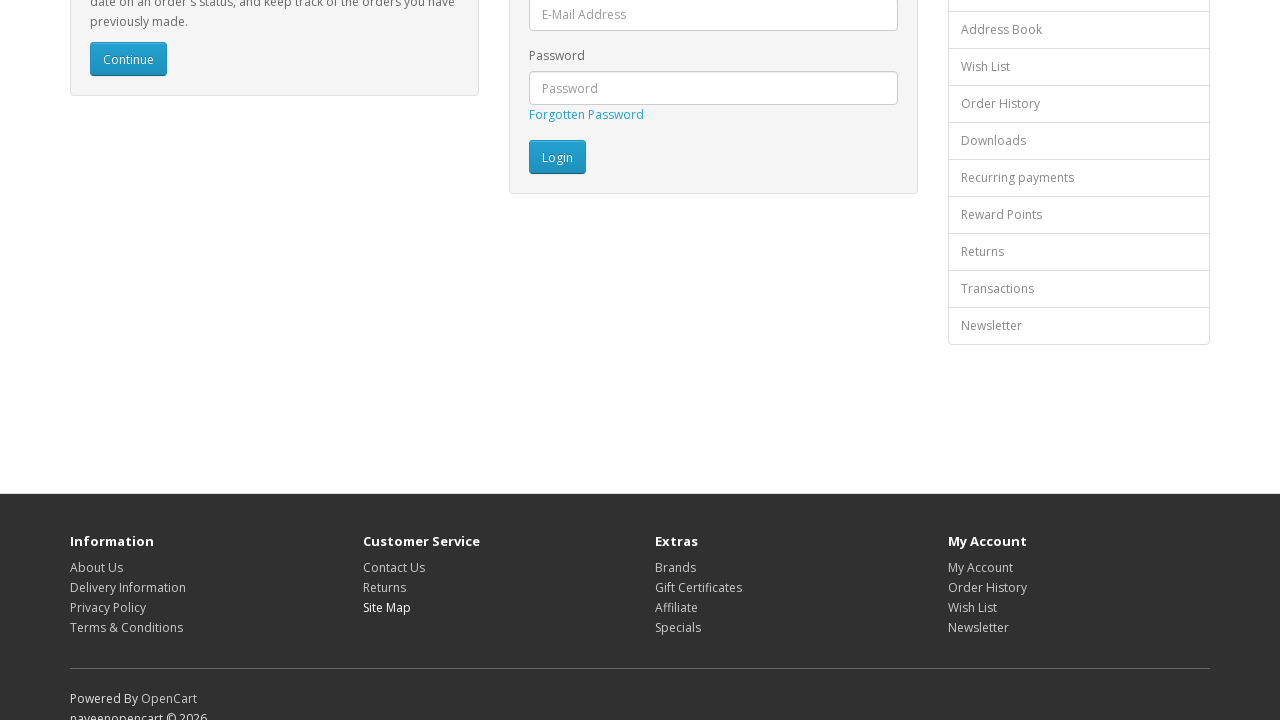

Clicked footer link 8
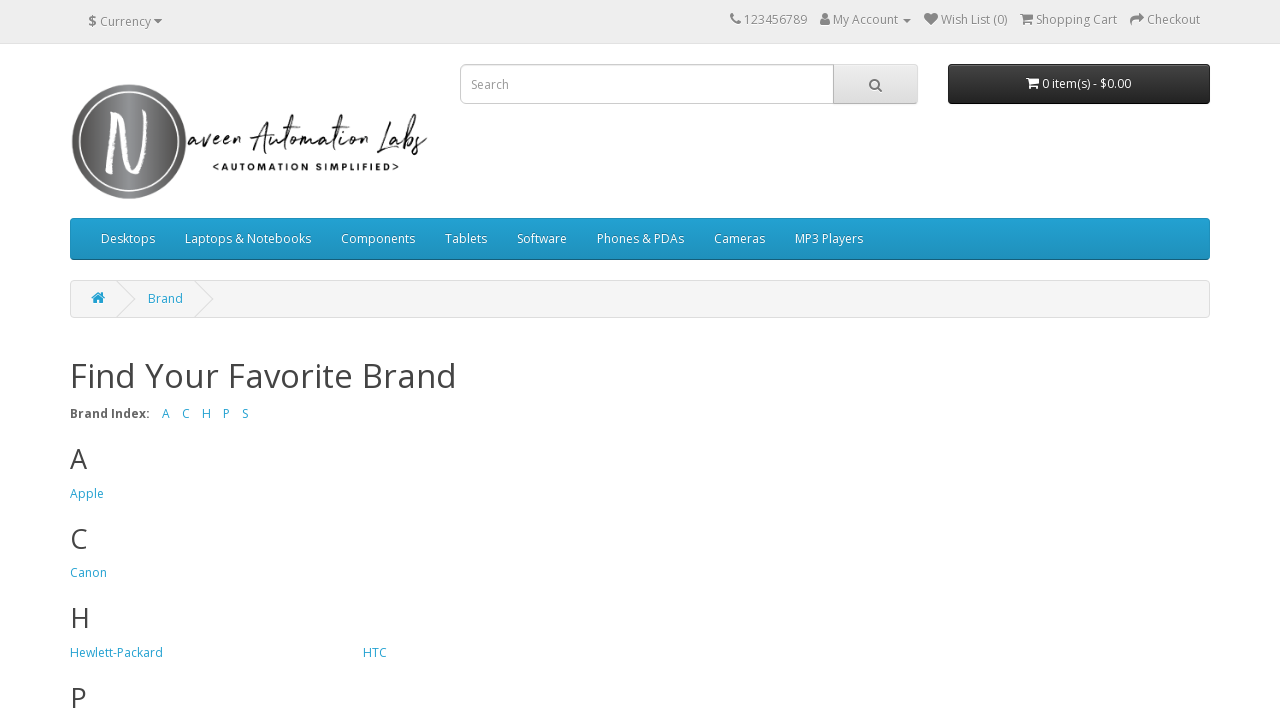

Navigated back from footer link 8
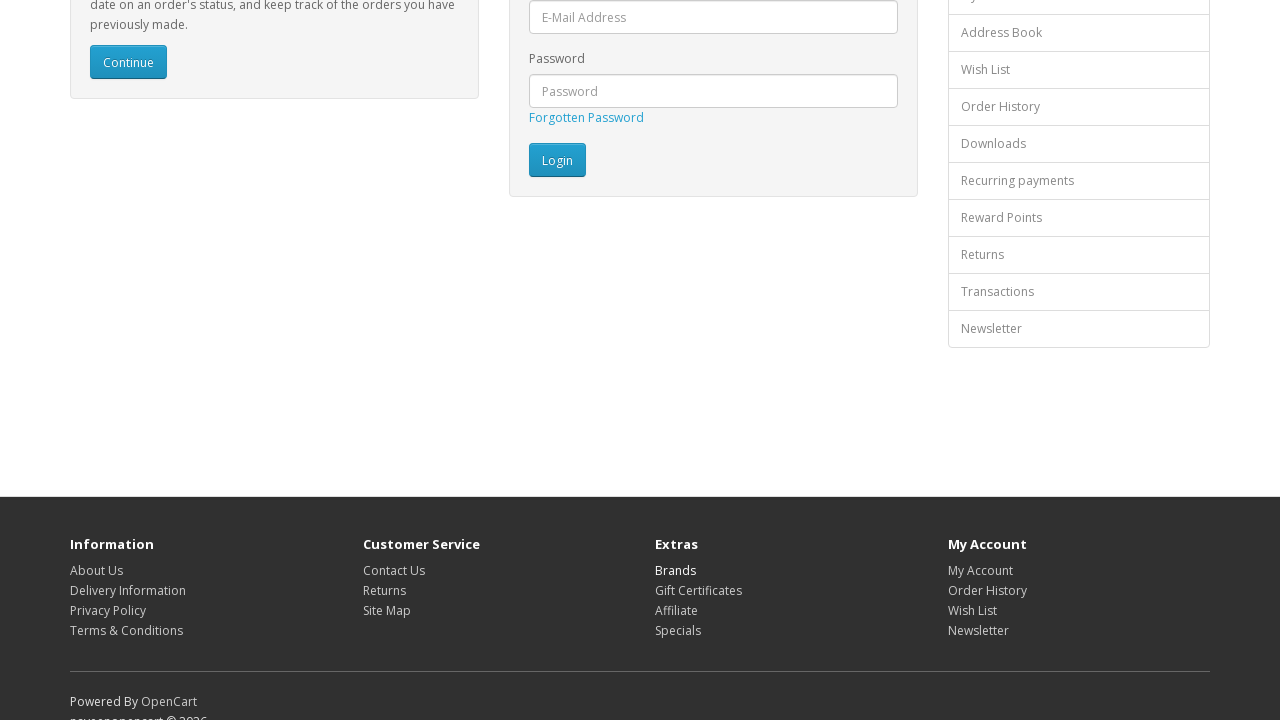

Footer links reloaded after navigating back from link 8
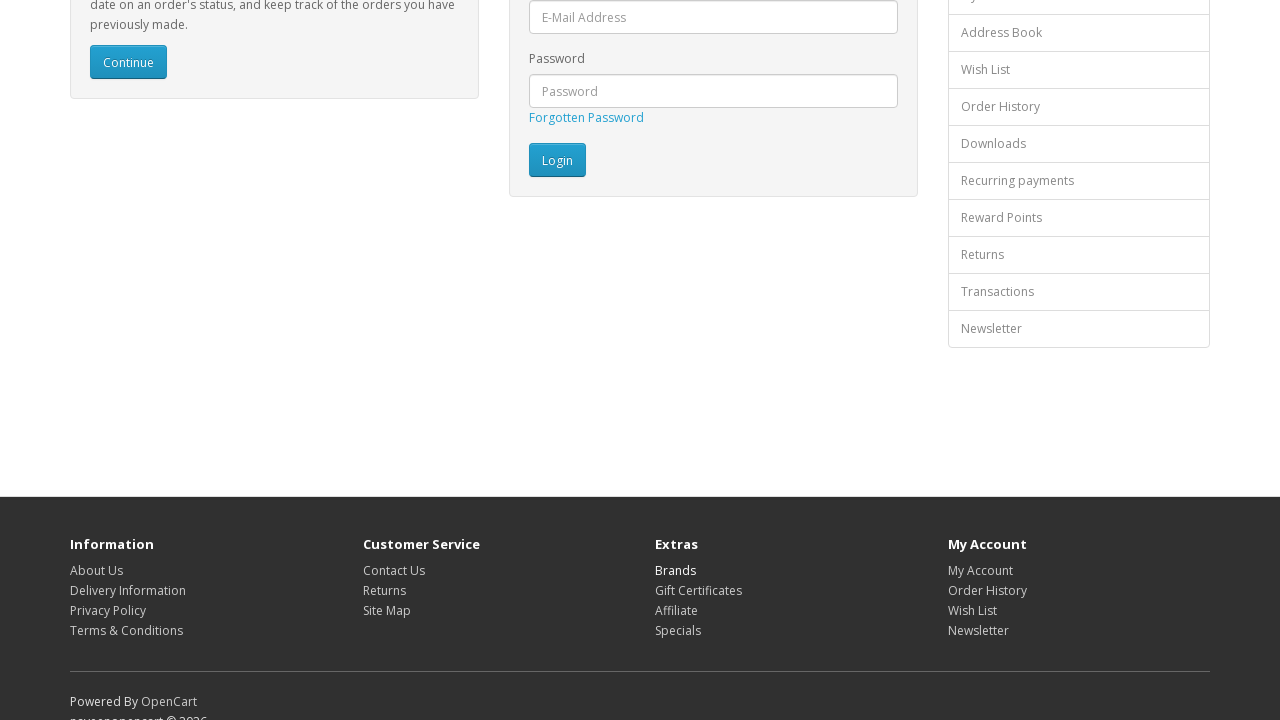

Re-fetched footer links for iteration 9
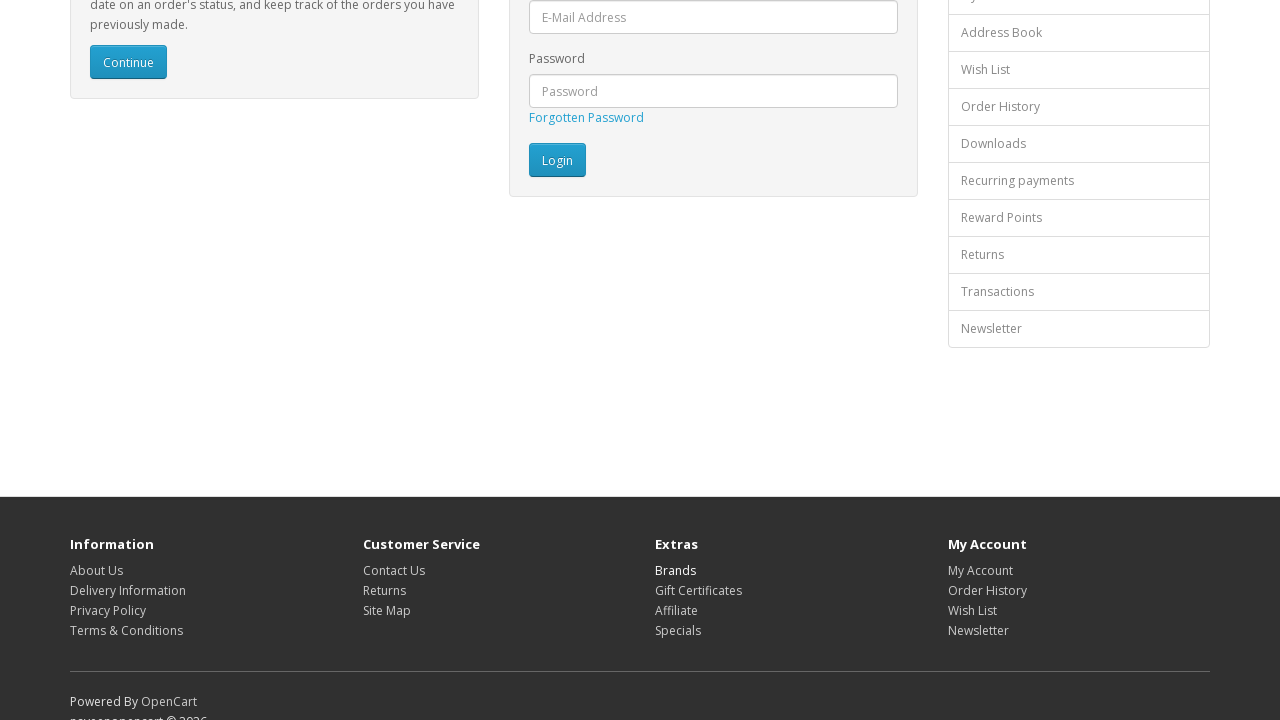

Clicked footer link 9
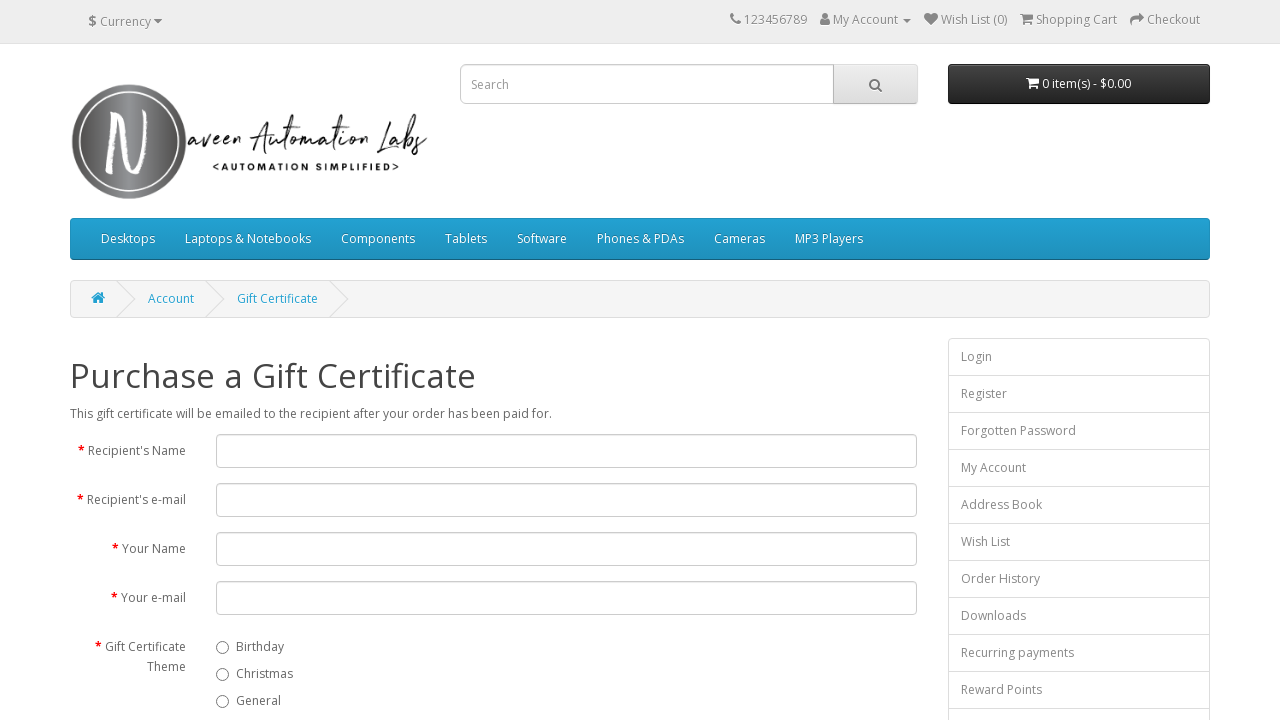

Navigated back from footer link 9
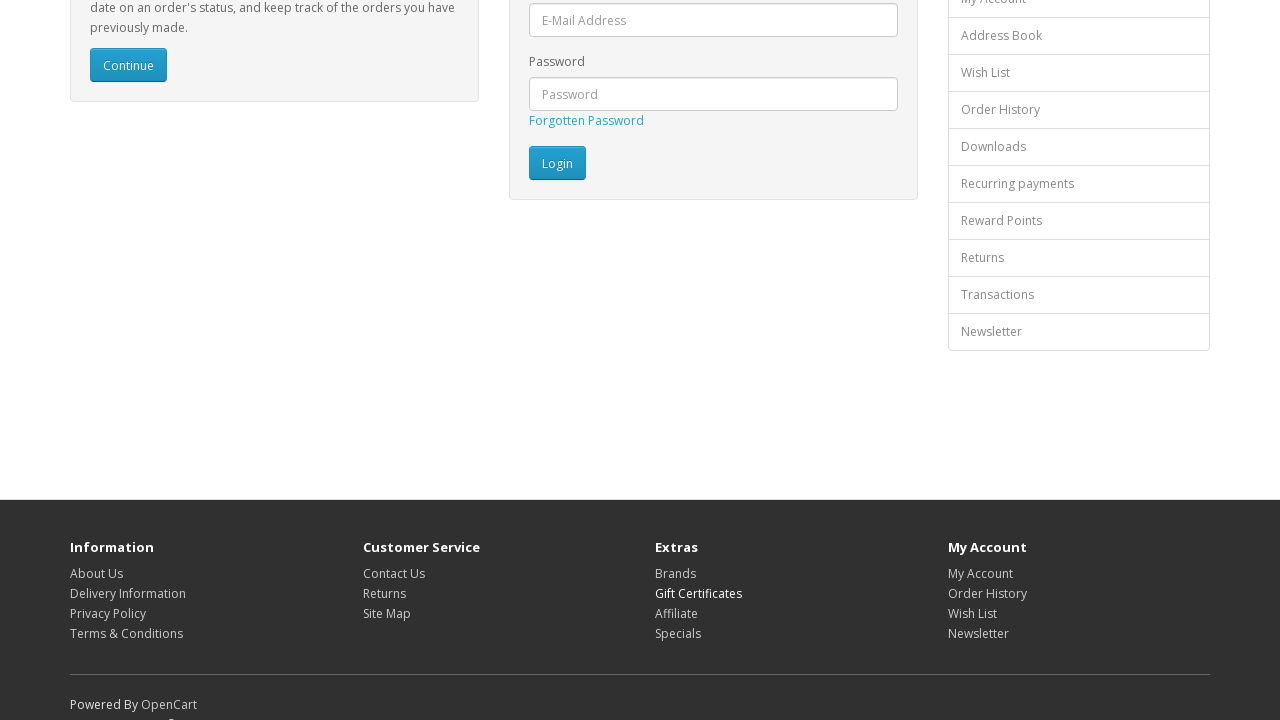

Footer links reloaded after navigating back from link 9
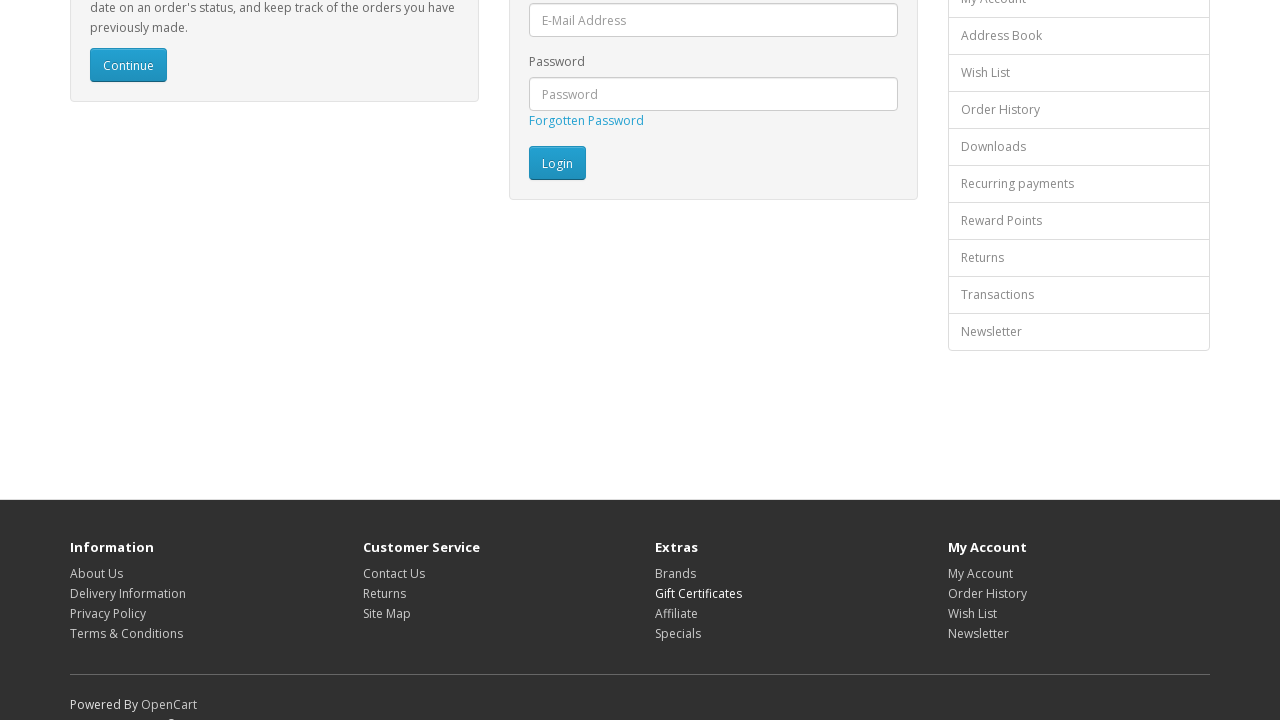

Re-fetched footer links for iteration 10
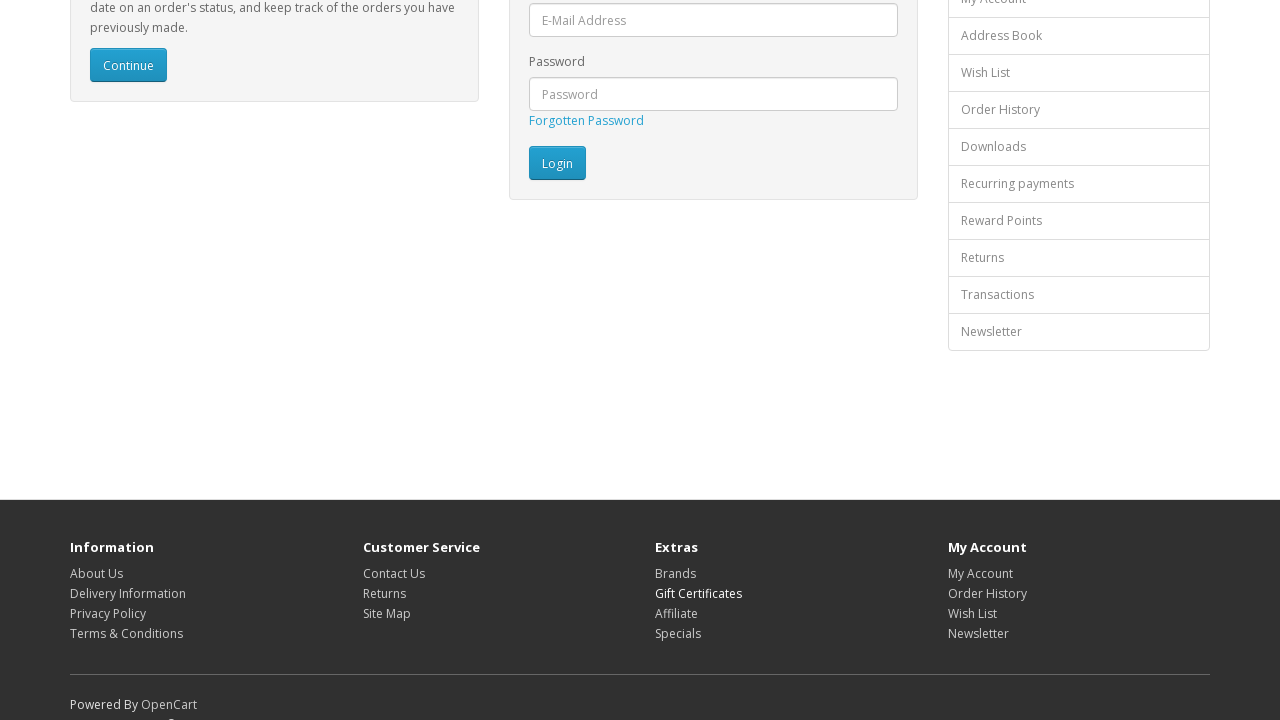

Clicked footer link 10
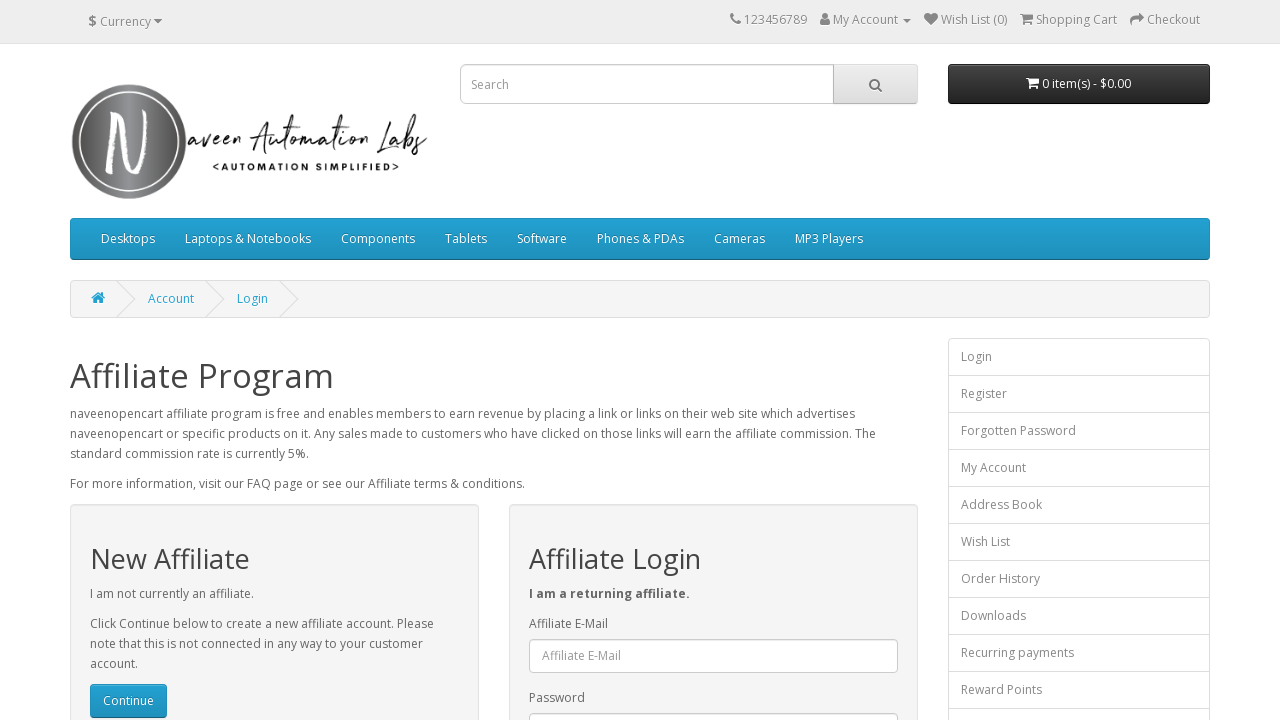

Navigated back from footer link 10
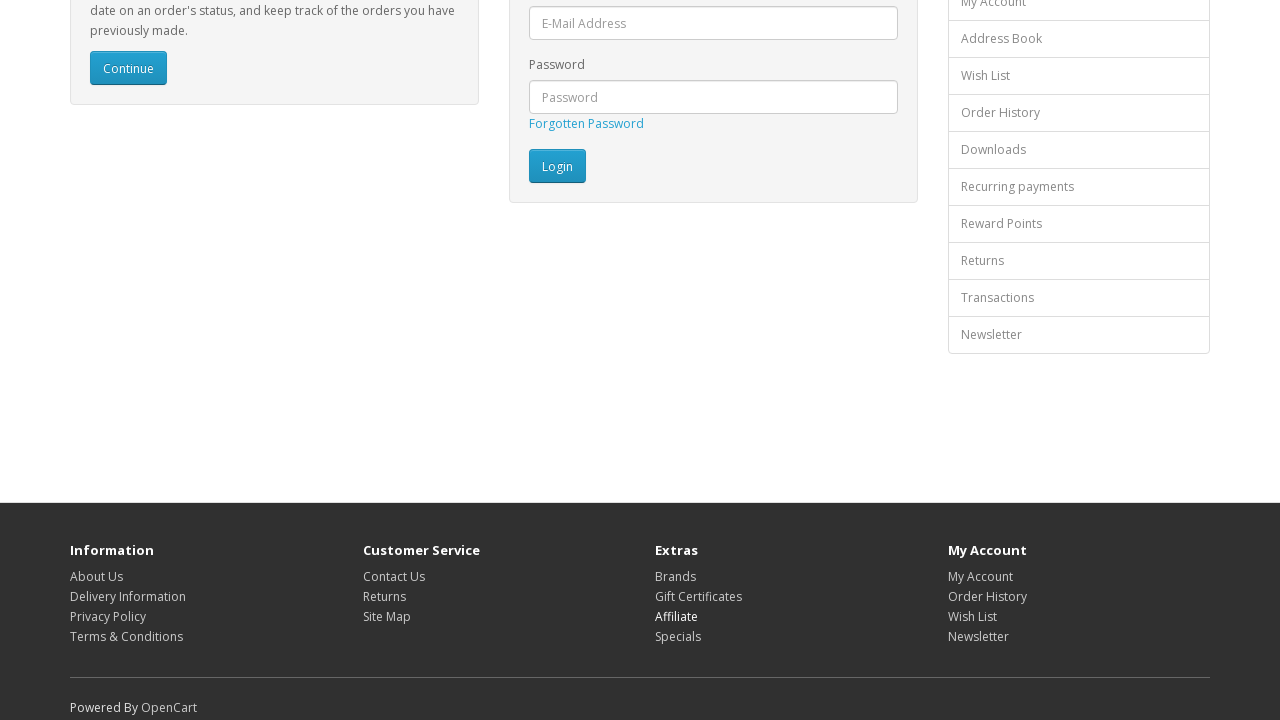

Footer links reloaded after navigating back from link 10
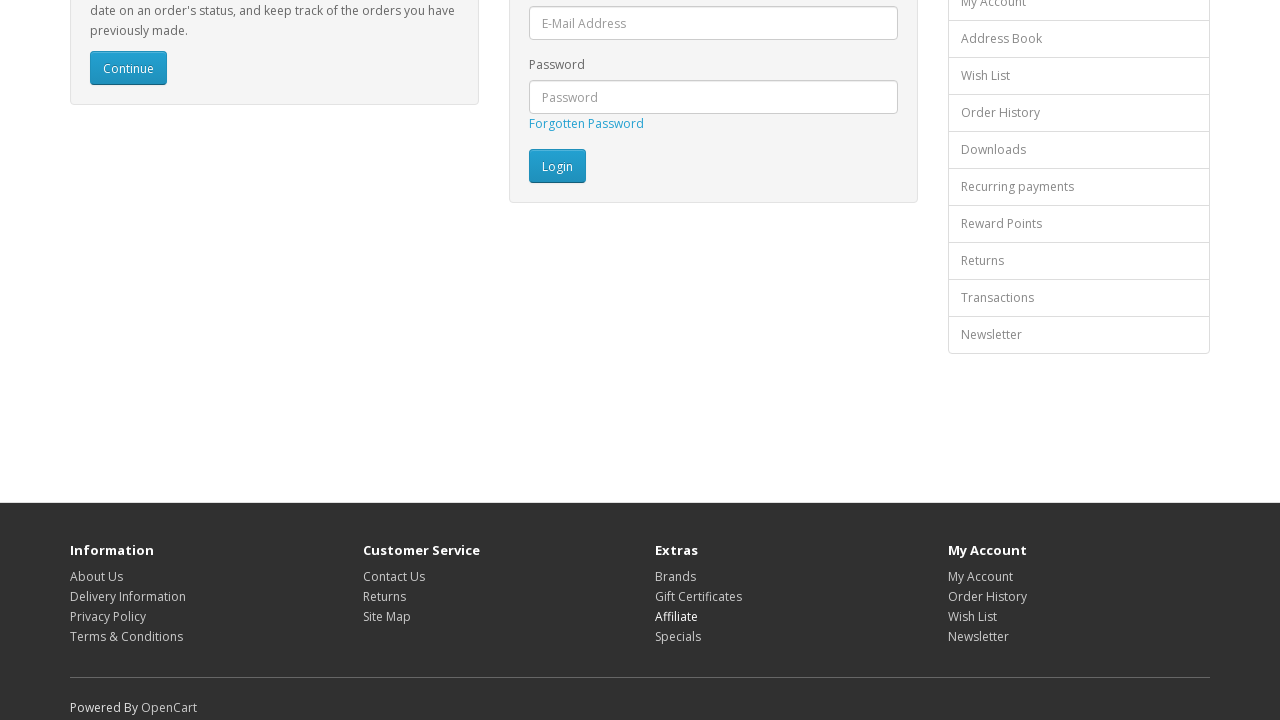

Re-fetched footer links for iteration 11
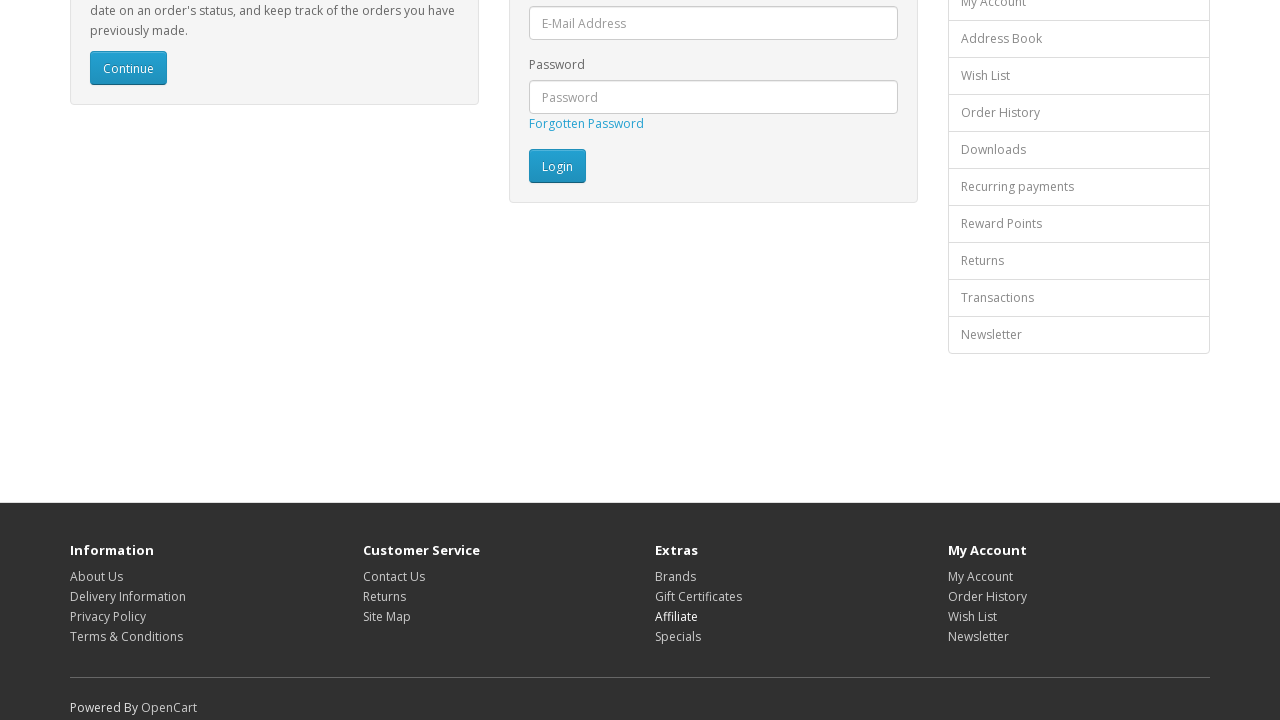

Clicked footer link 11
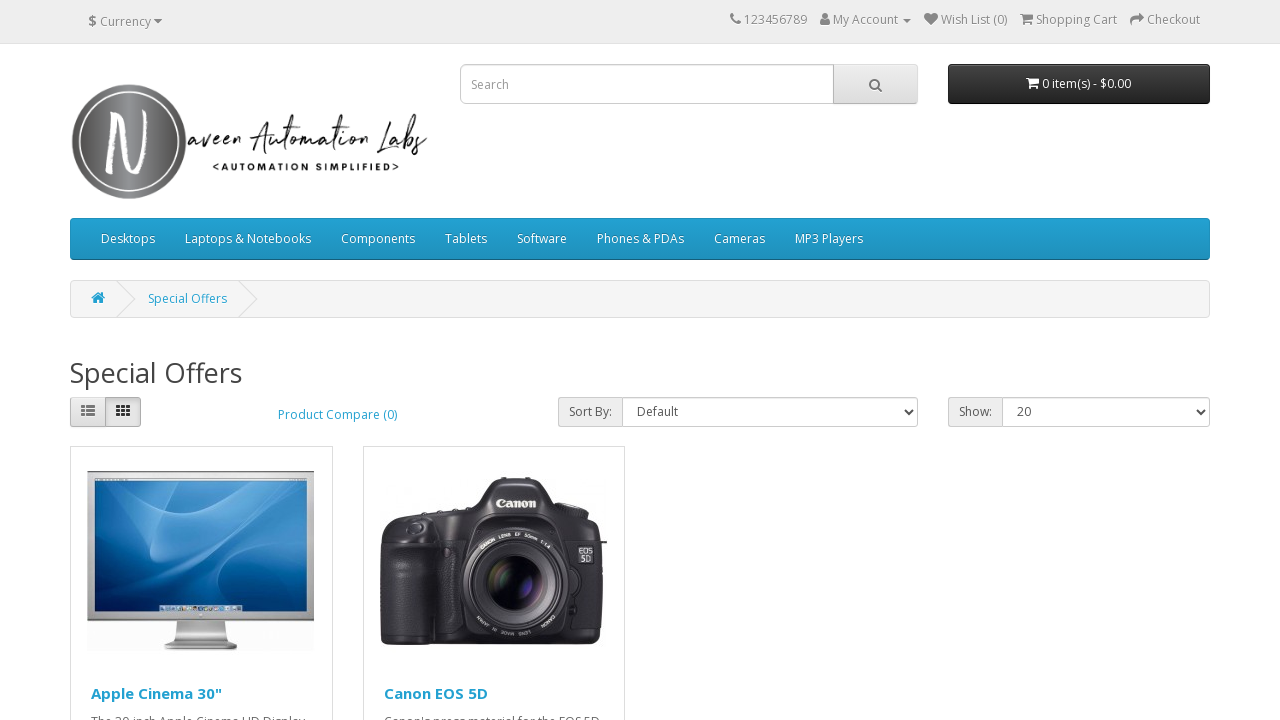

Navigated back from footer link 11
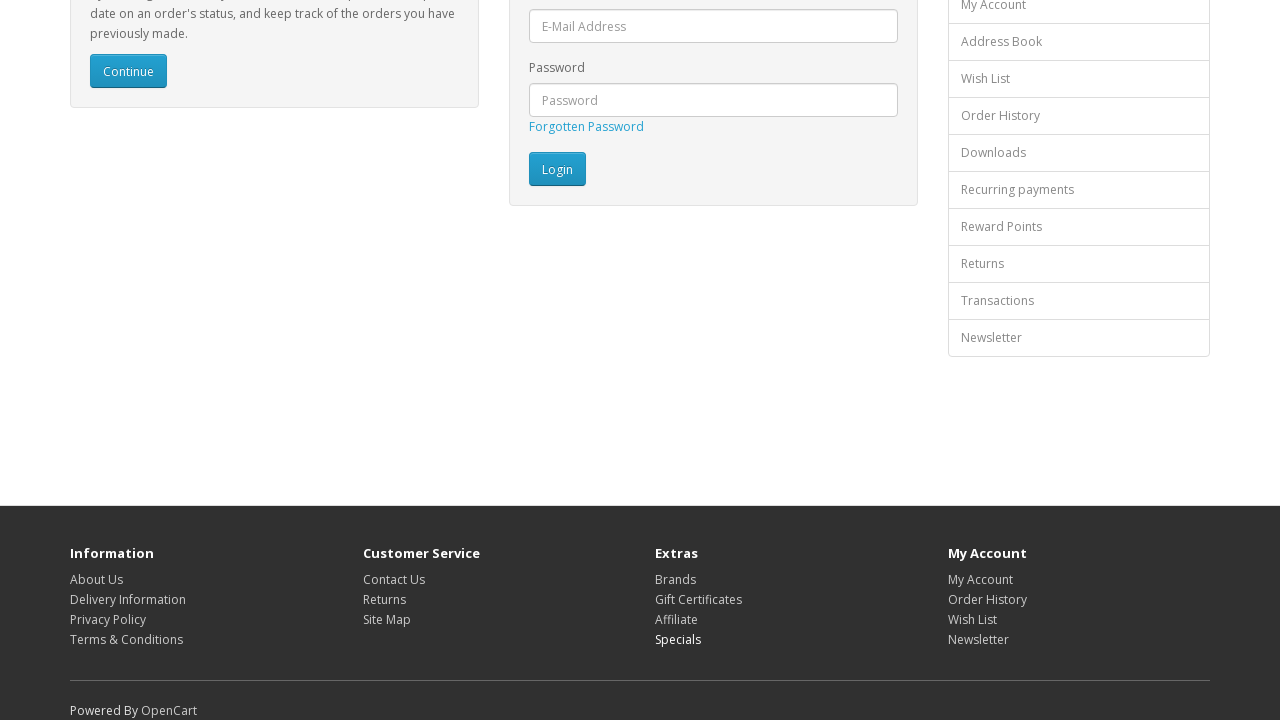

Footer links reloaded after navigating back from link 11
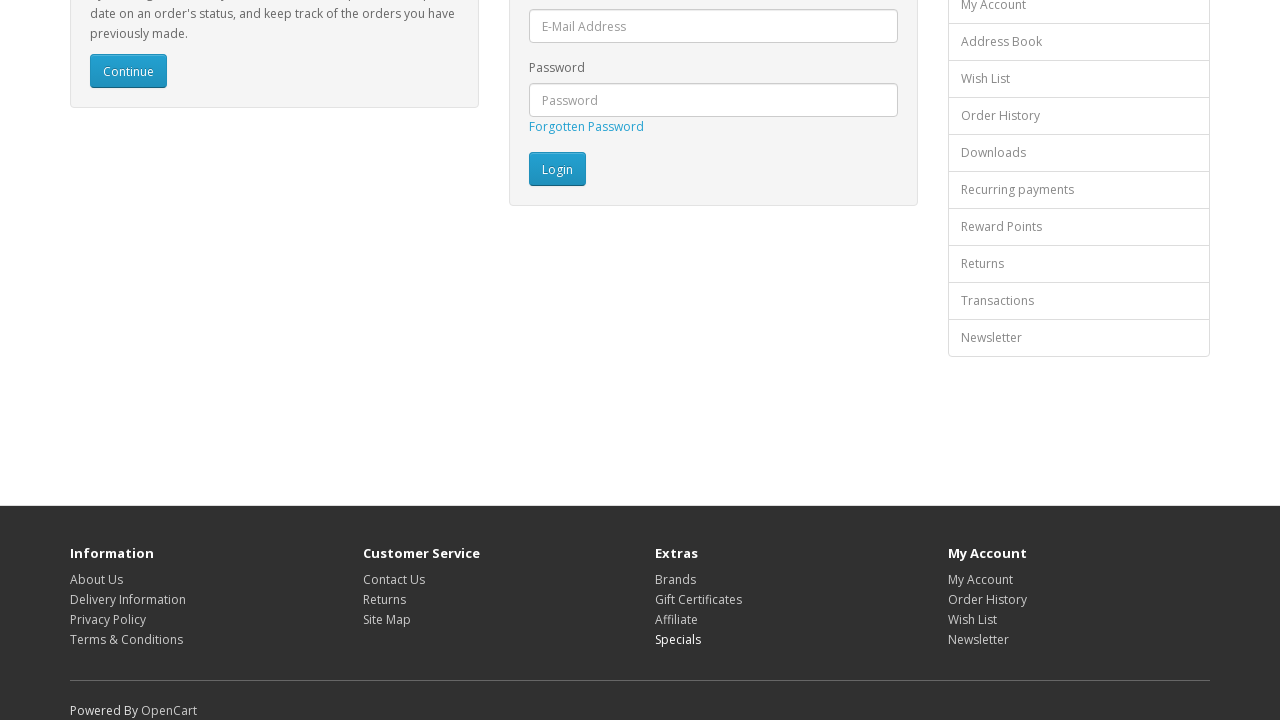

Re-fetched footer links for iteration 12
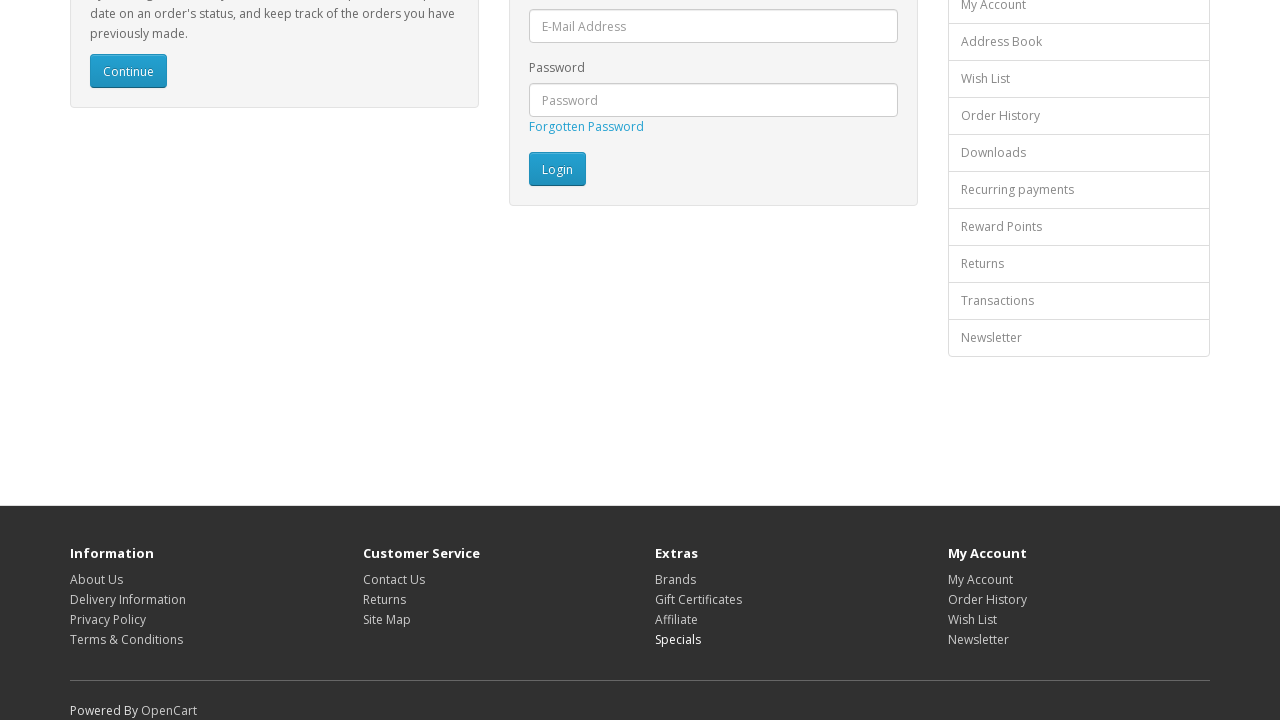

Clicked footer link 12
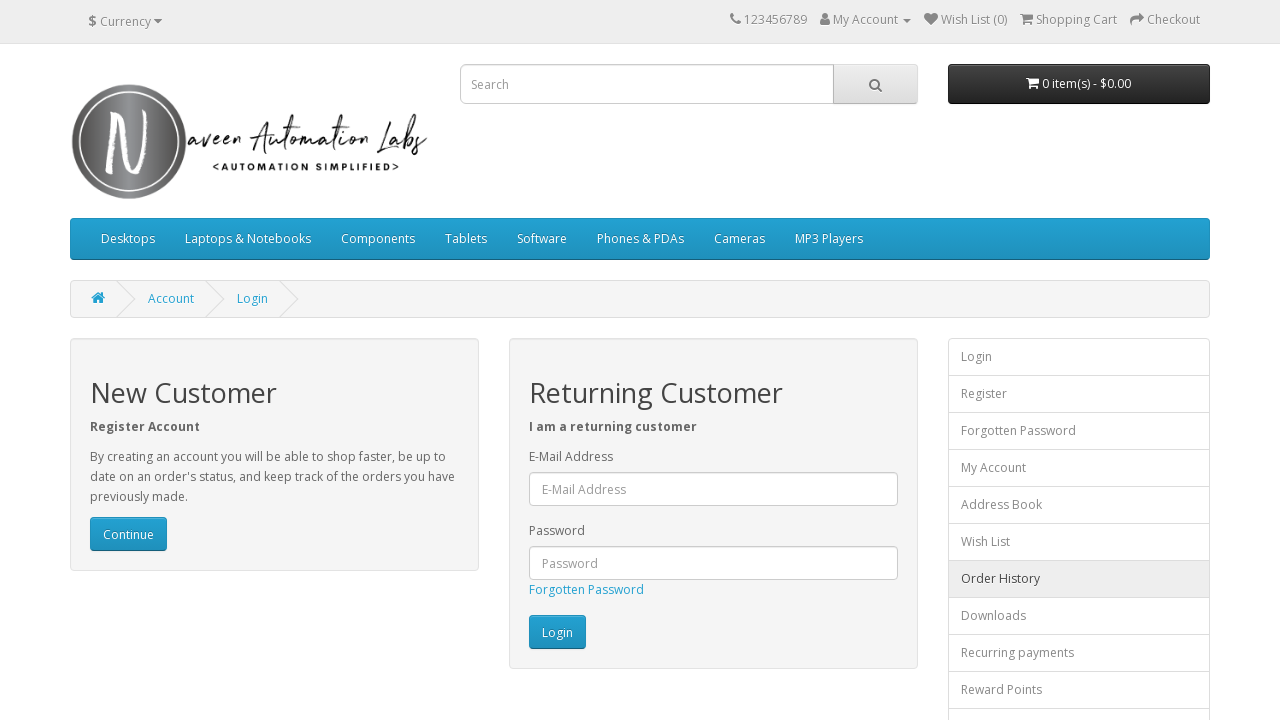

Navigated back from footer link 12
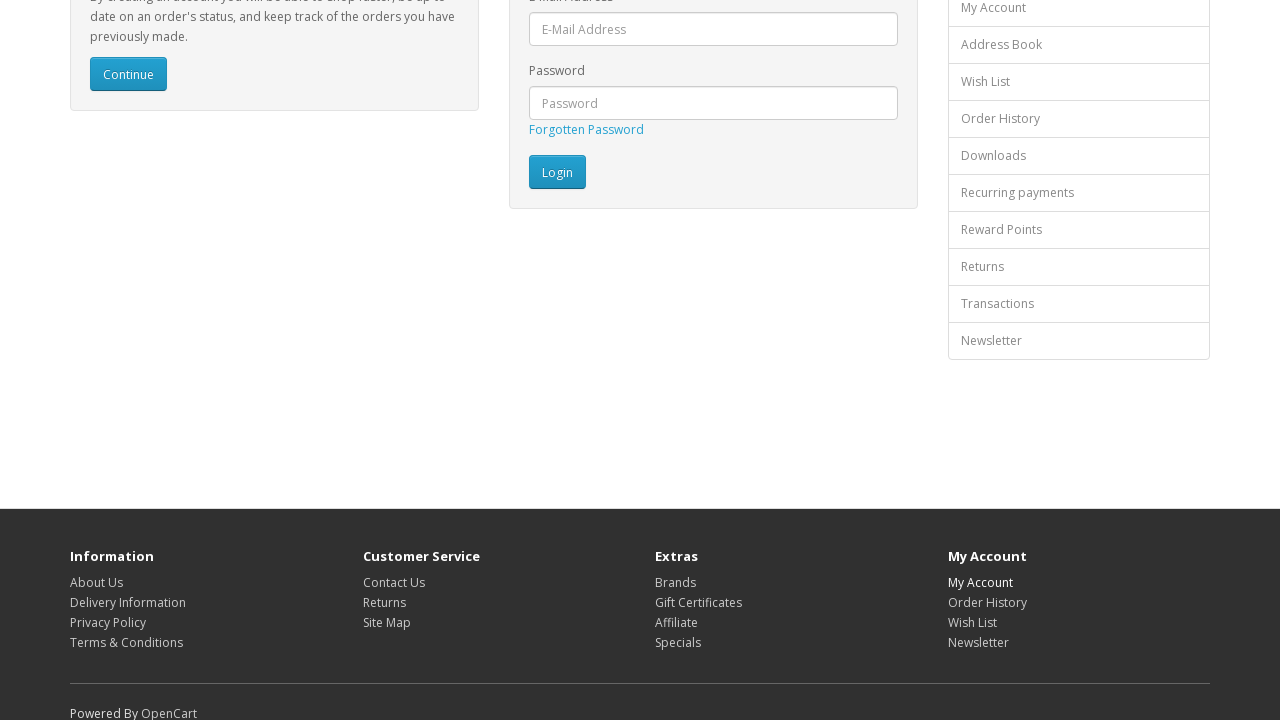

Footer links reloaded after navigating back from link 12
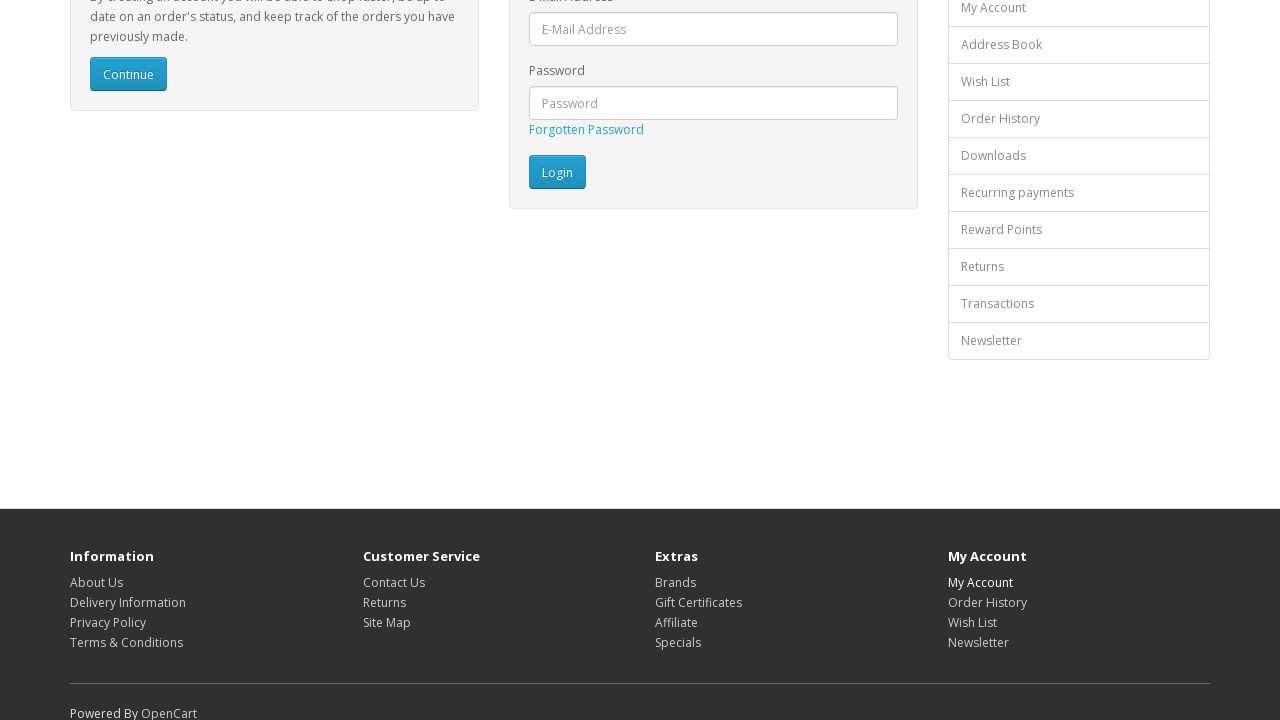

Re-fetched footer links for iteration 13
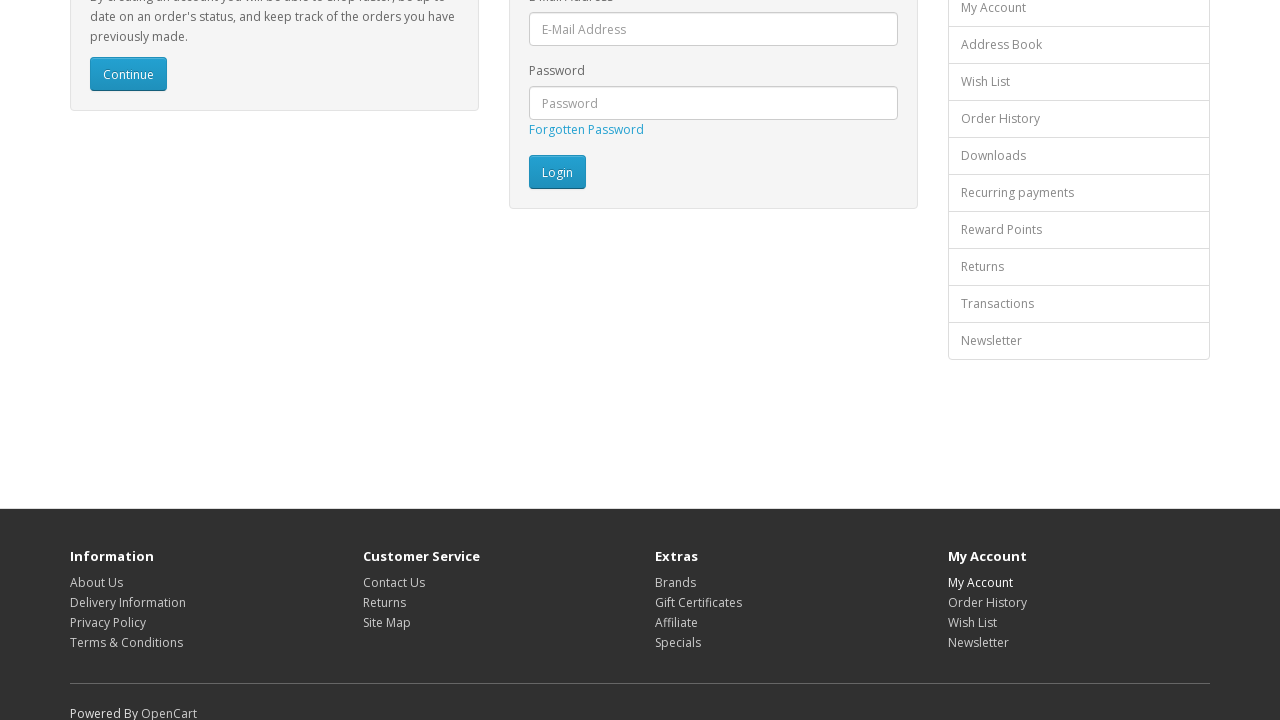

Clicked footer link 13
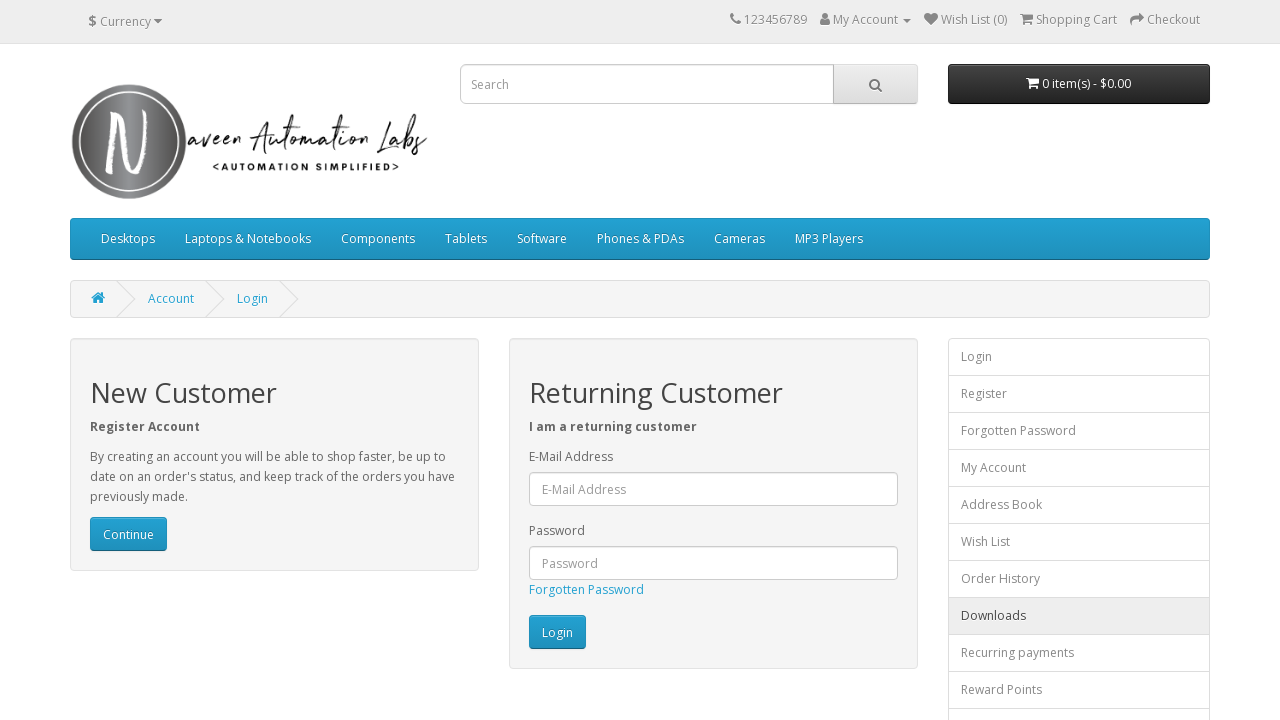

Navigated back from footer link 13
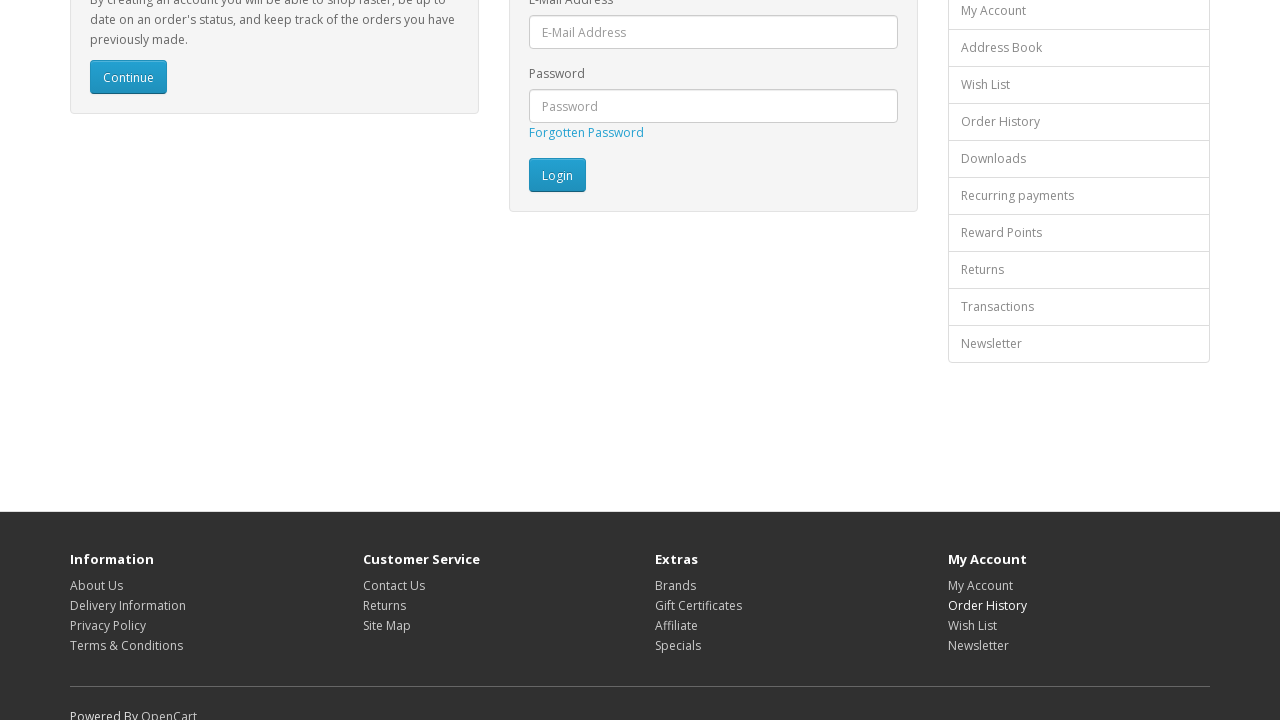

Footer links reloaded after navigating back from link 13
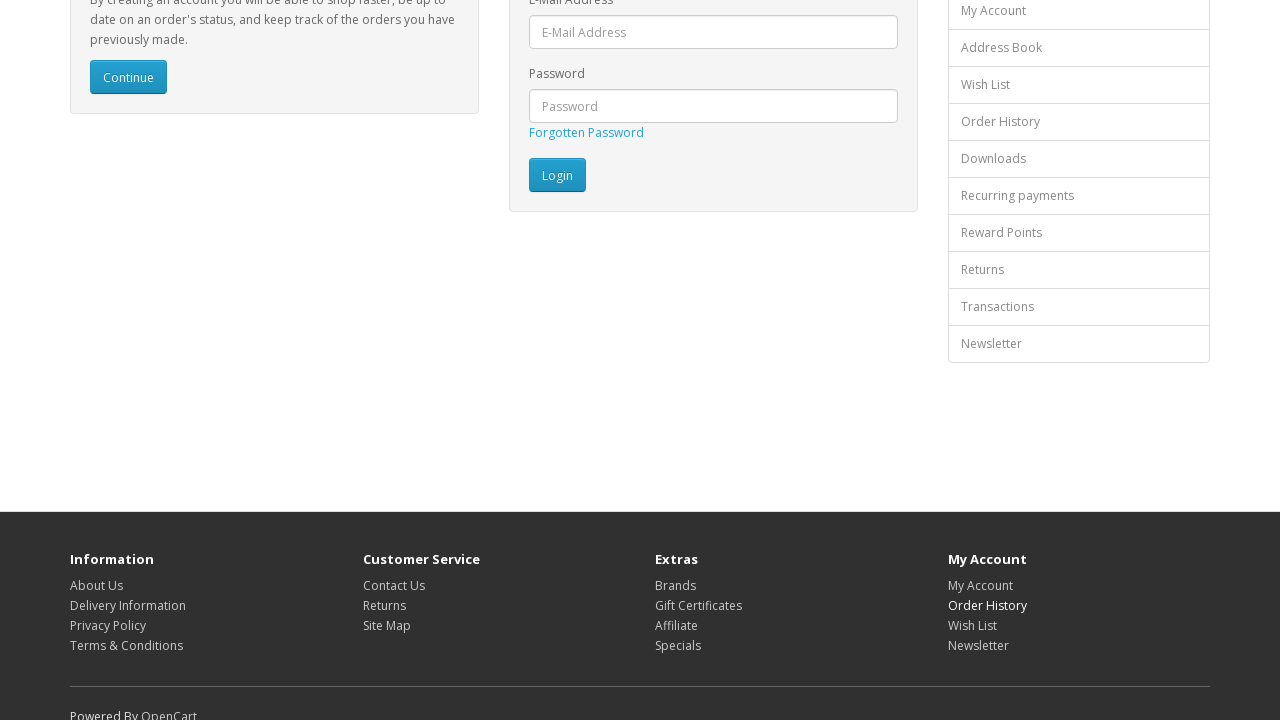

Re-fetched footer links for iteration 14
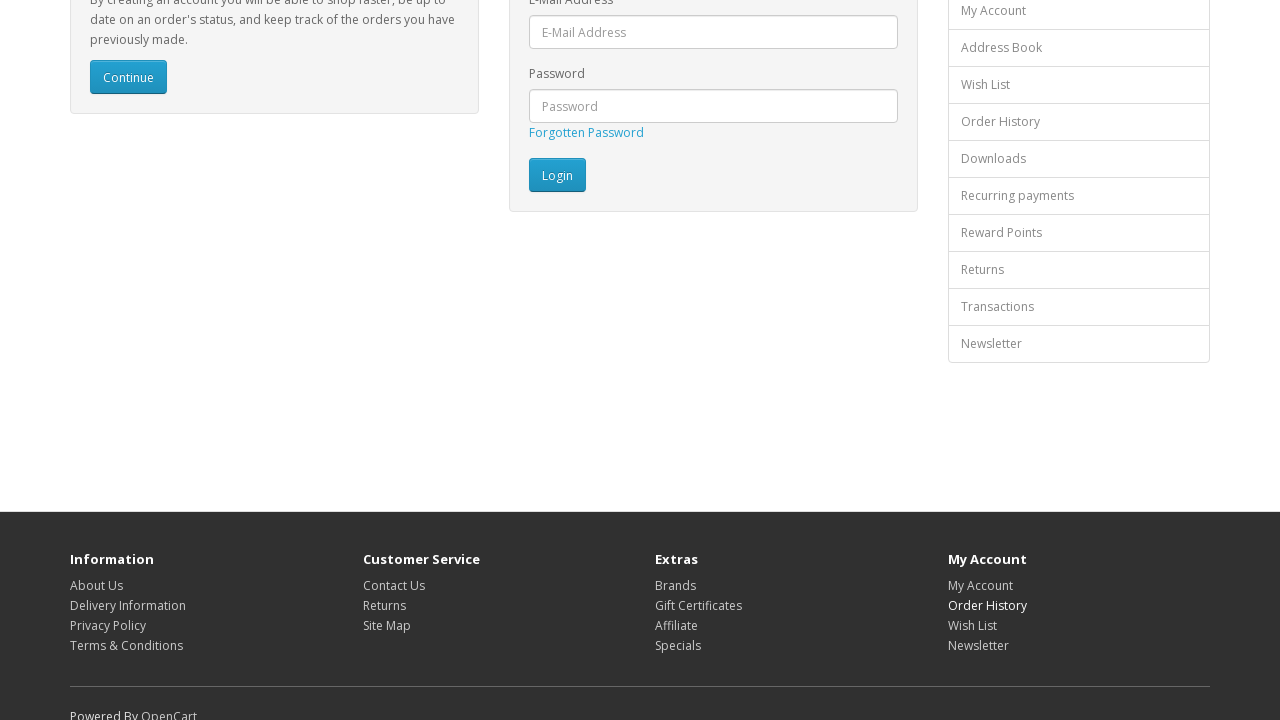

Clicked footer link 14
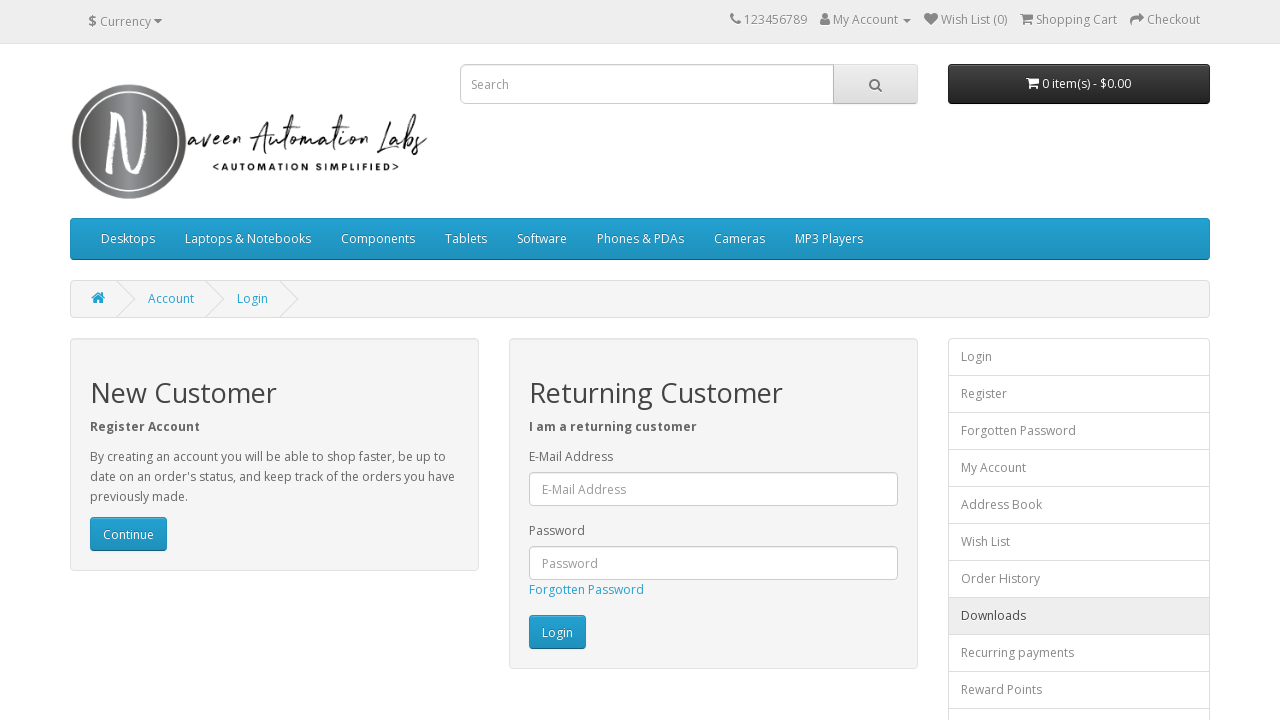

Navigated back from footer link 14
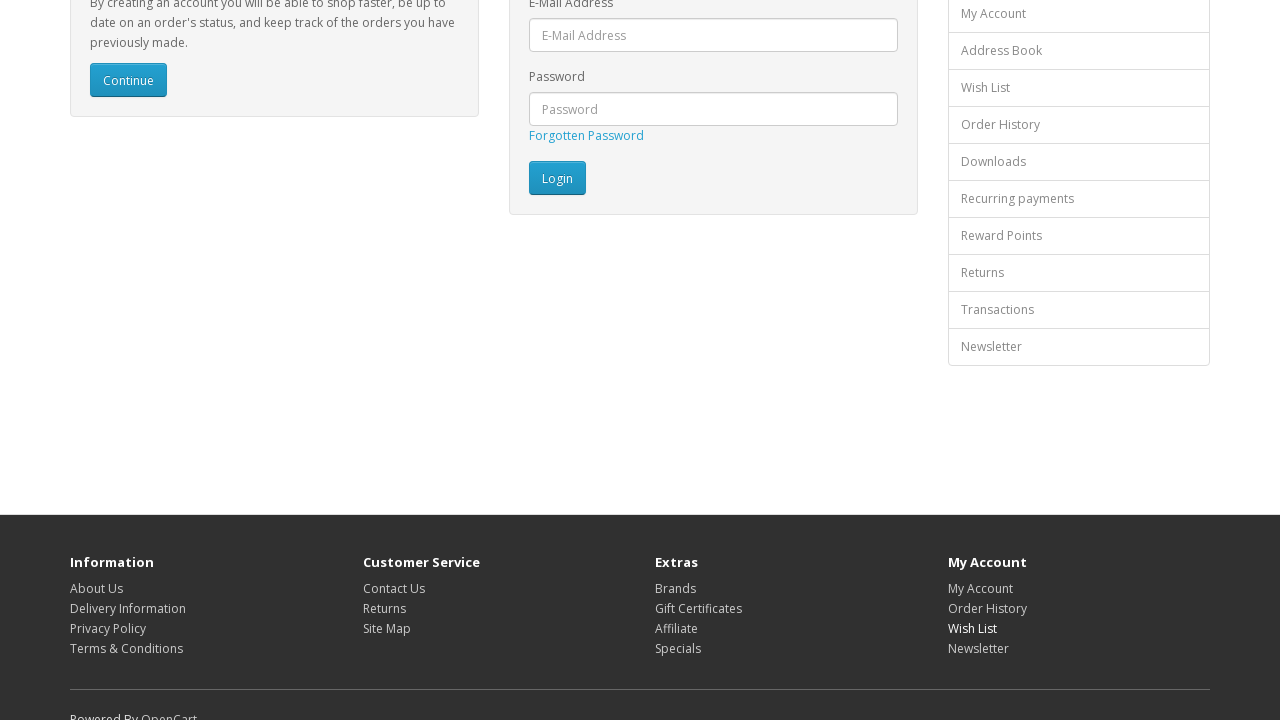

Footer links reloaded after navigating back from link 14
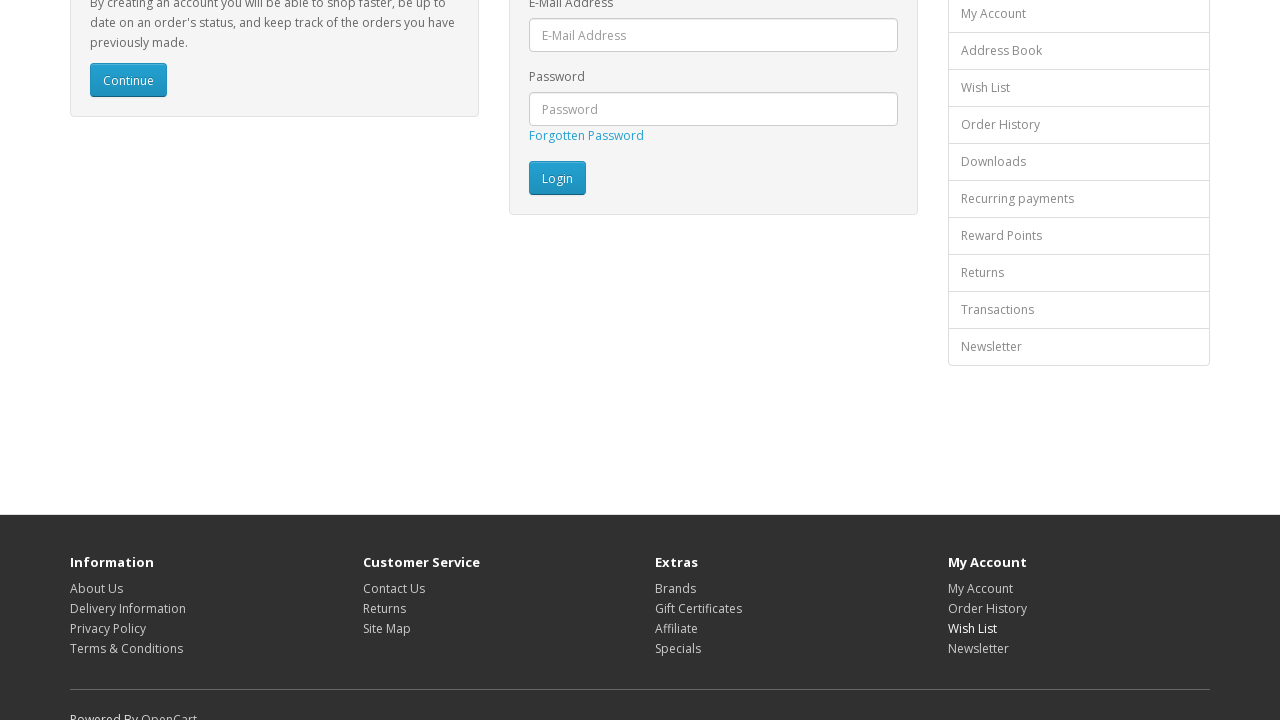

Re-fetched footer links for iteration 15
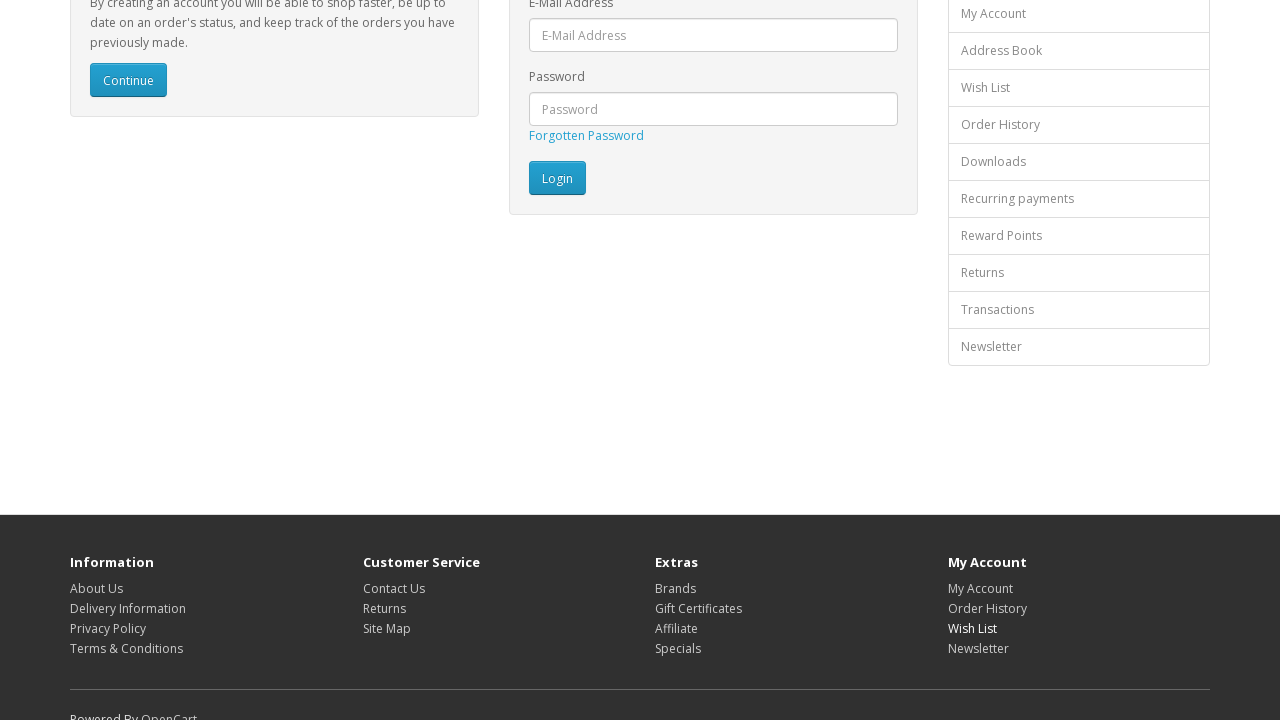

Clicked footer link 15
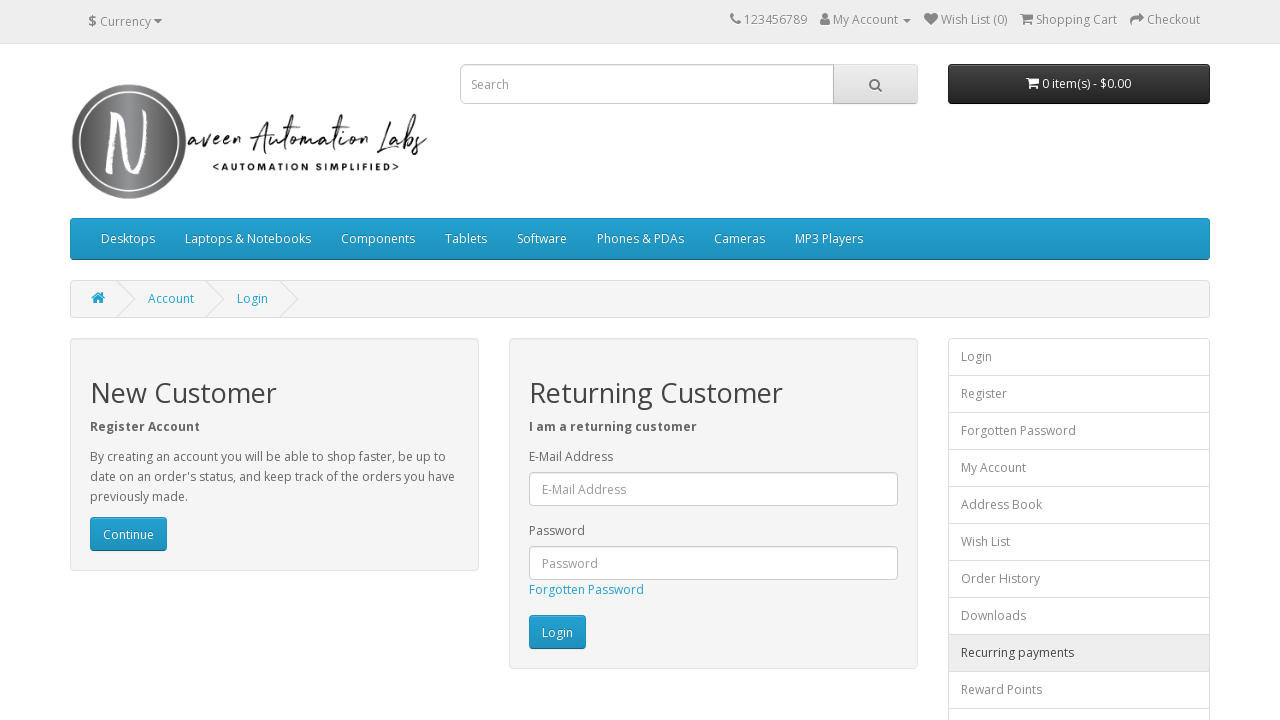

Navigated back from footer link 15
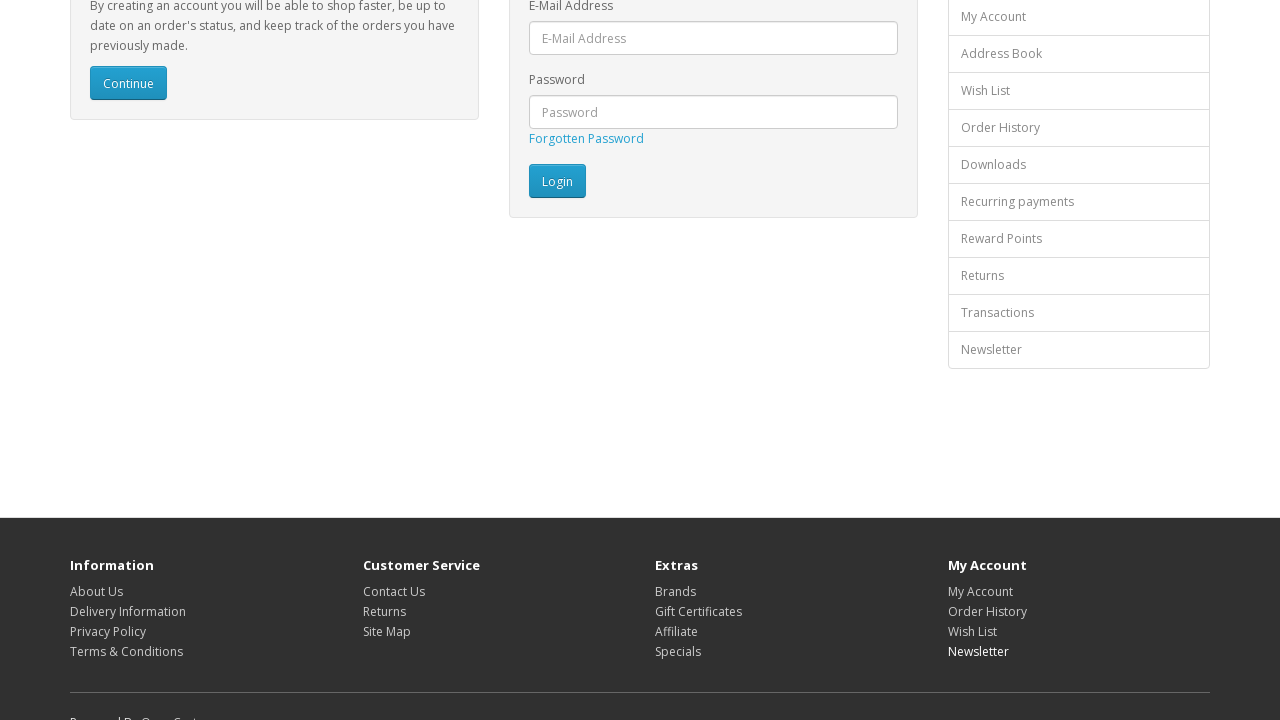

Footer links reloaded after navigating back from link 15
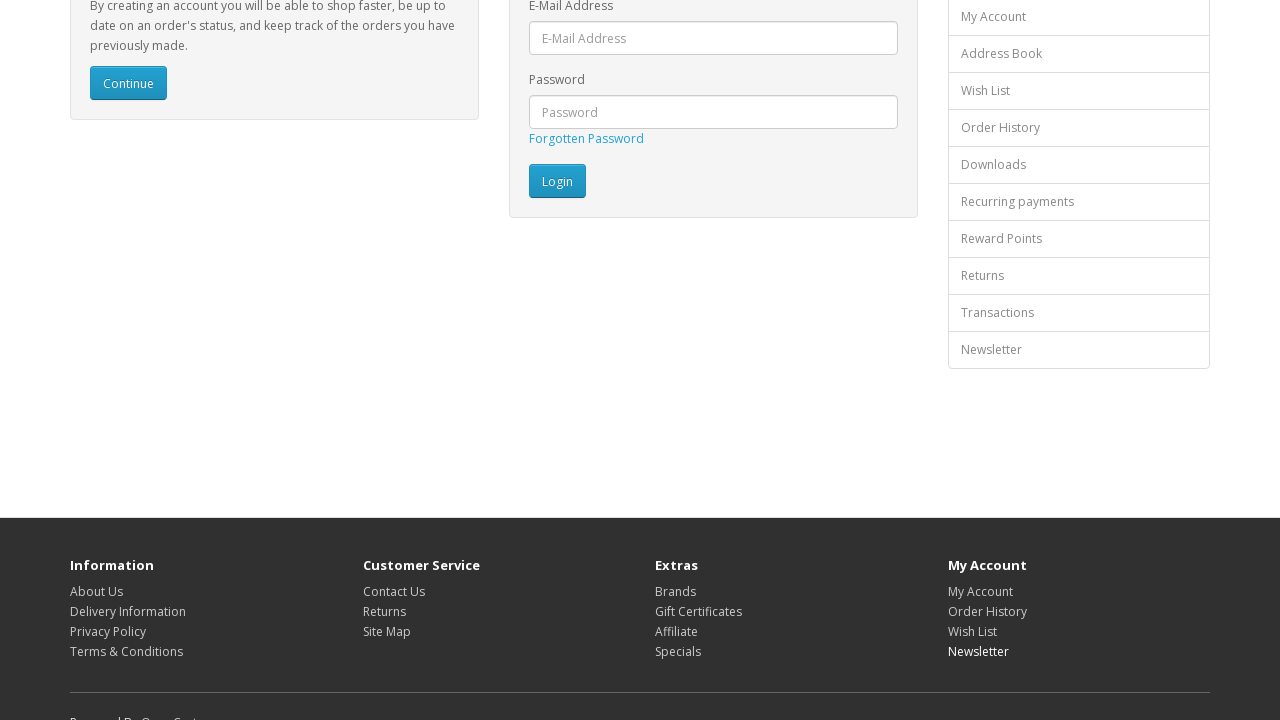

Re-fetched footer links for iteration 16
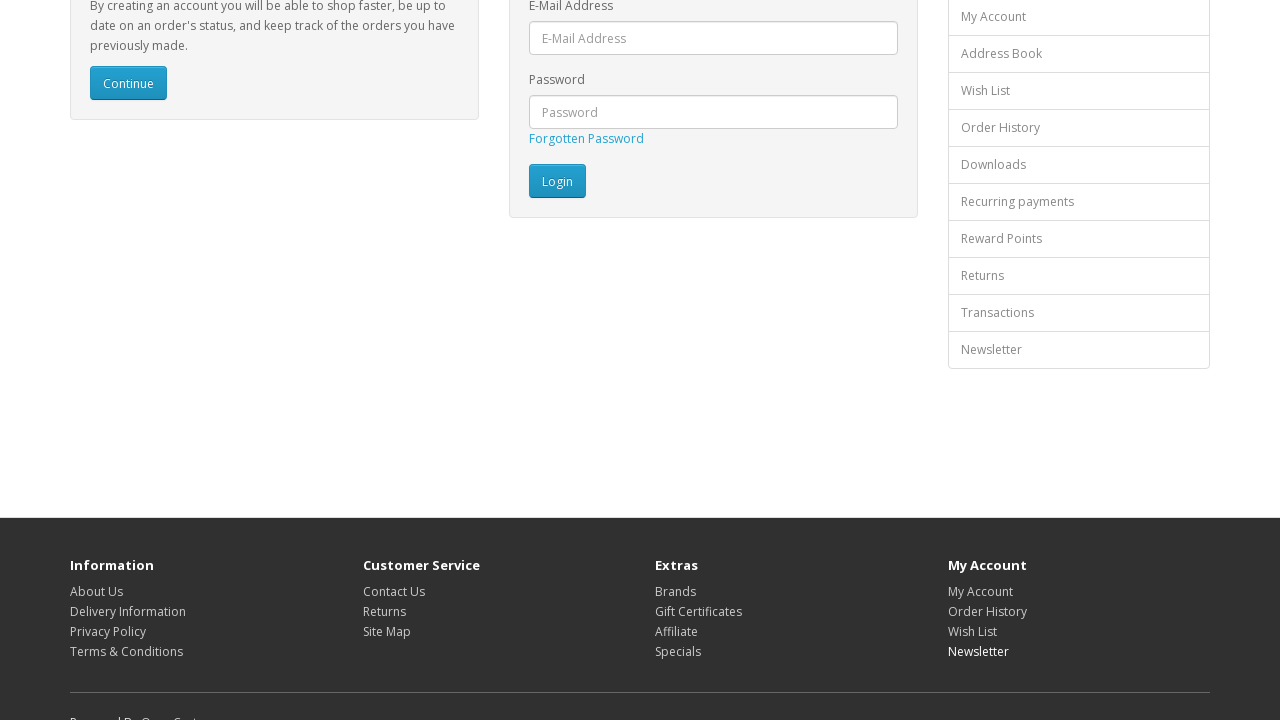

Clicked footer link 16
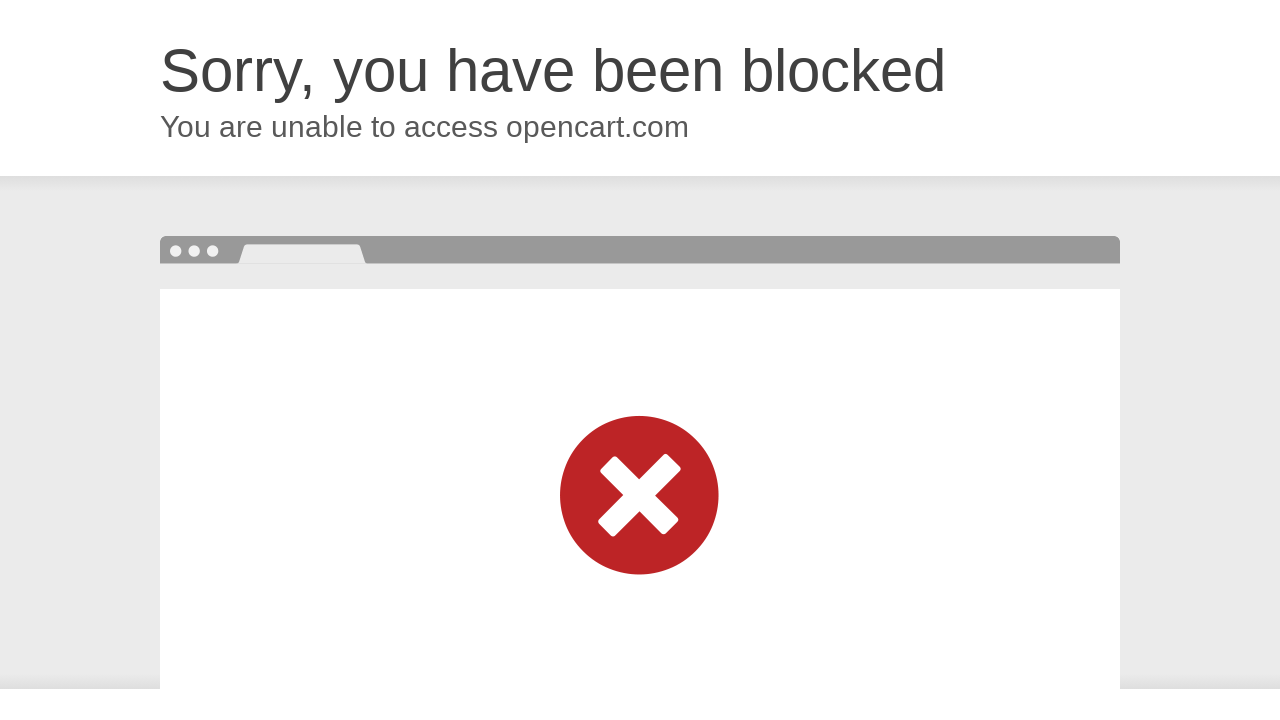

Navigated back from footer link 16
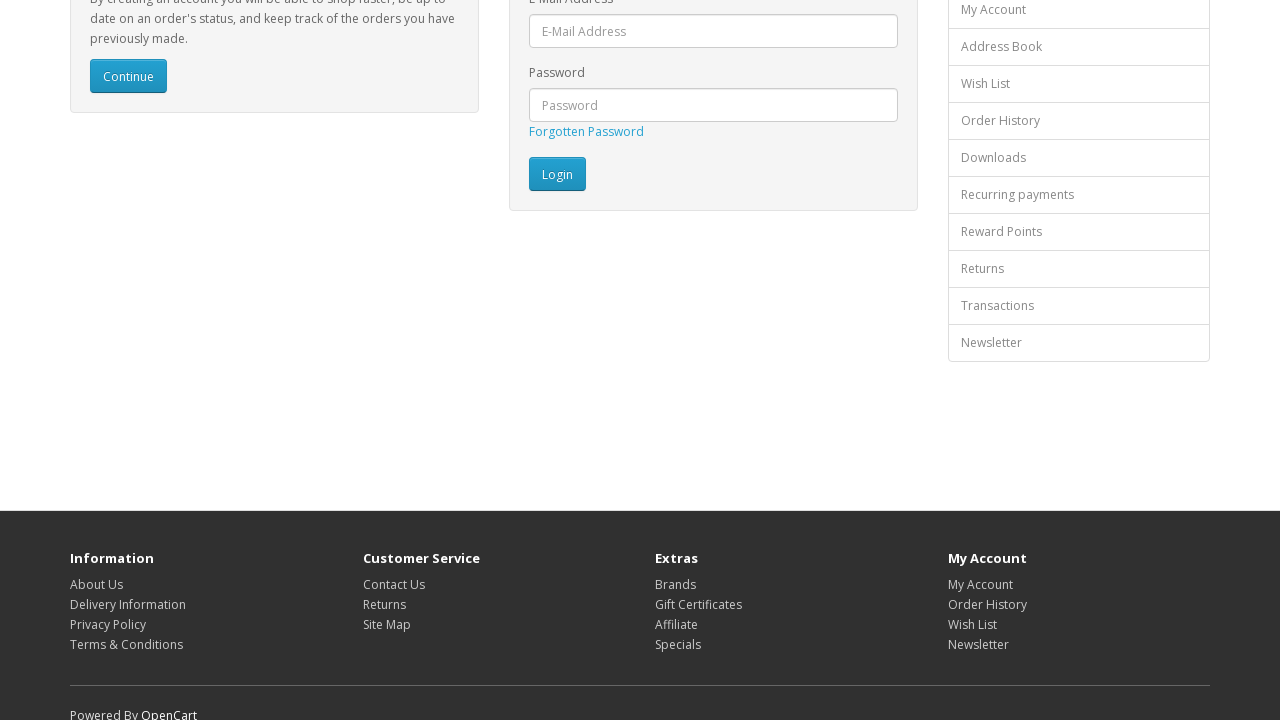

Footer links reloaded after navigating back from link 16
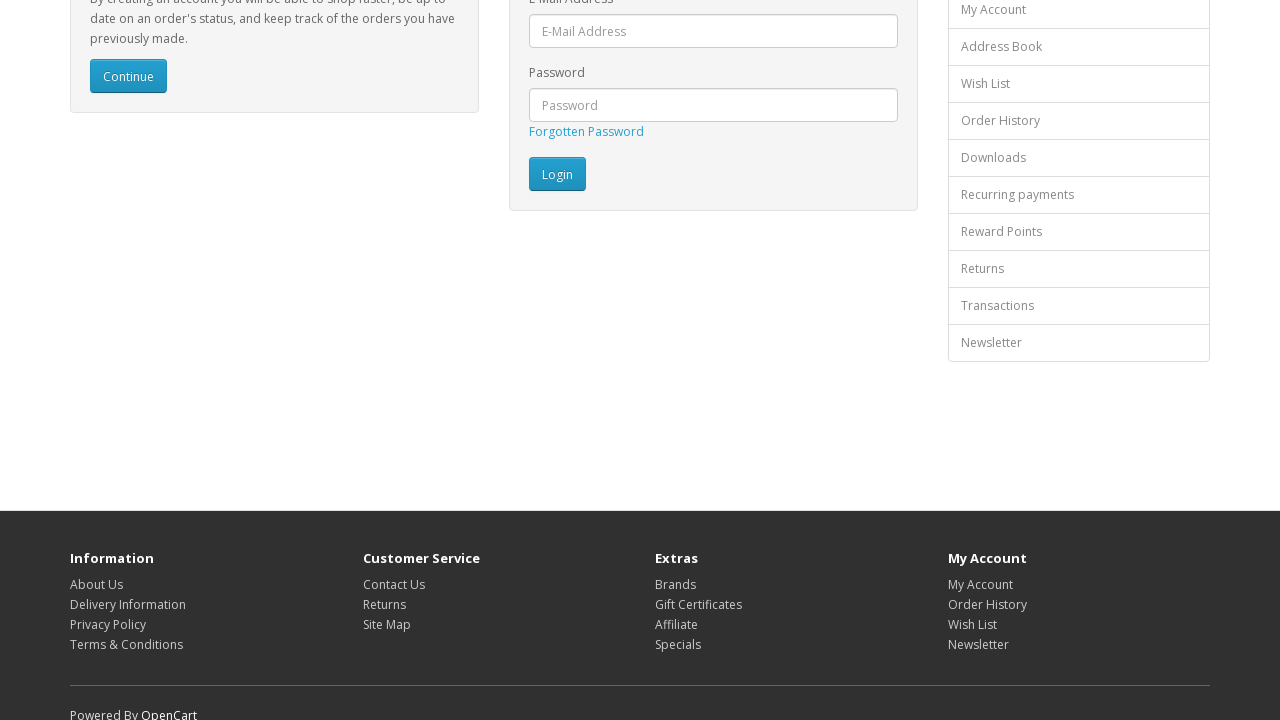

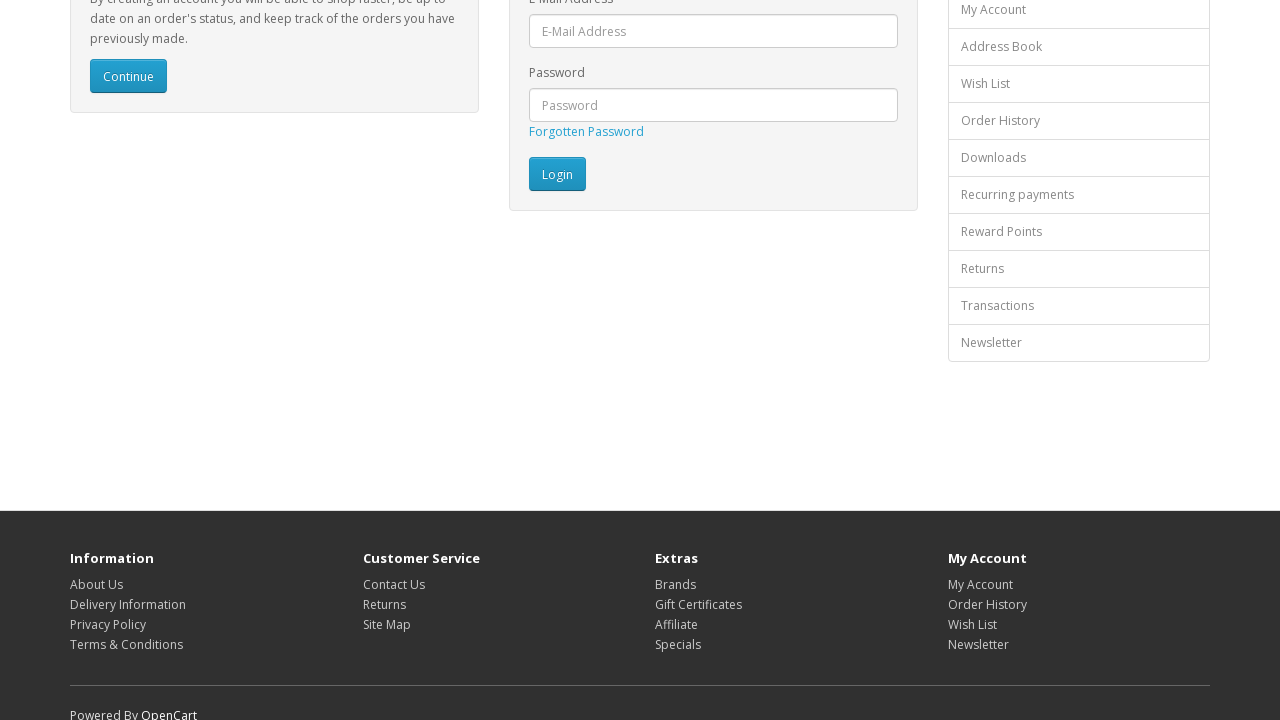